Tests a todo list application by adding multiple todo items (Visit Paris, Prague, London, New York, Belgrade), validating they appear, then deleting each one by hovering and clicking the delete button, and finally verifying all todos are removed.

Starting URL: https://example.cypress.io/todo

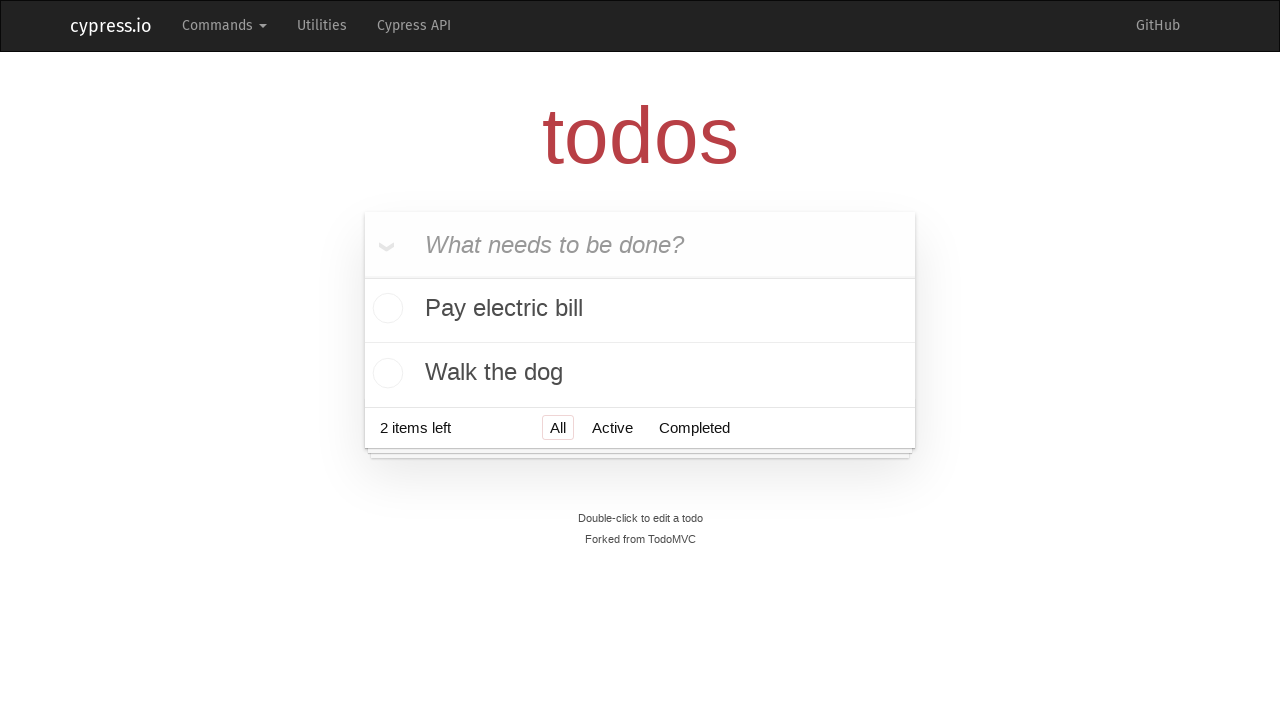

Filled new todo input with 'Visit Paris' on .new-todo
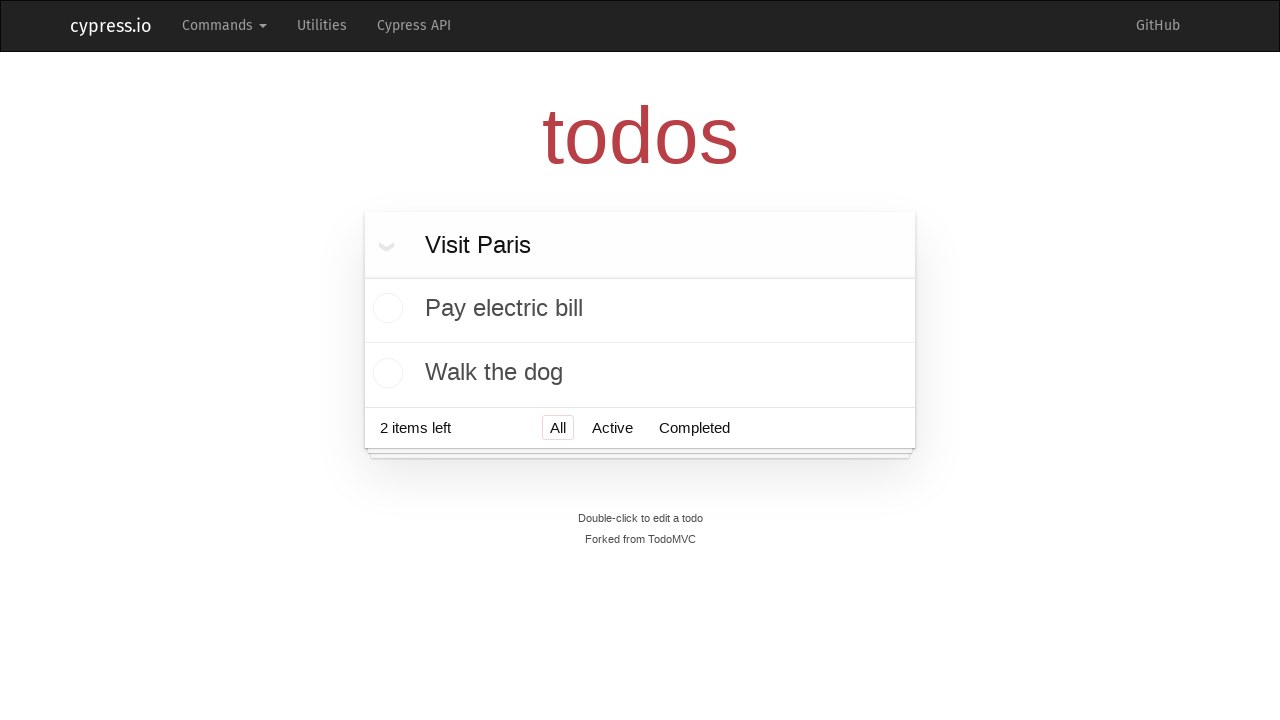

Pressed Enter to add todo 'Visit Paris' on .new-todo
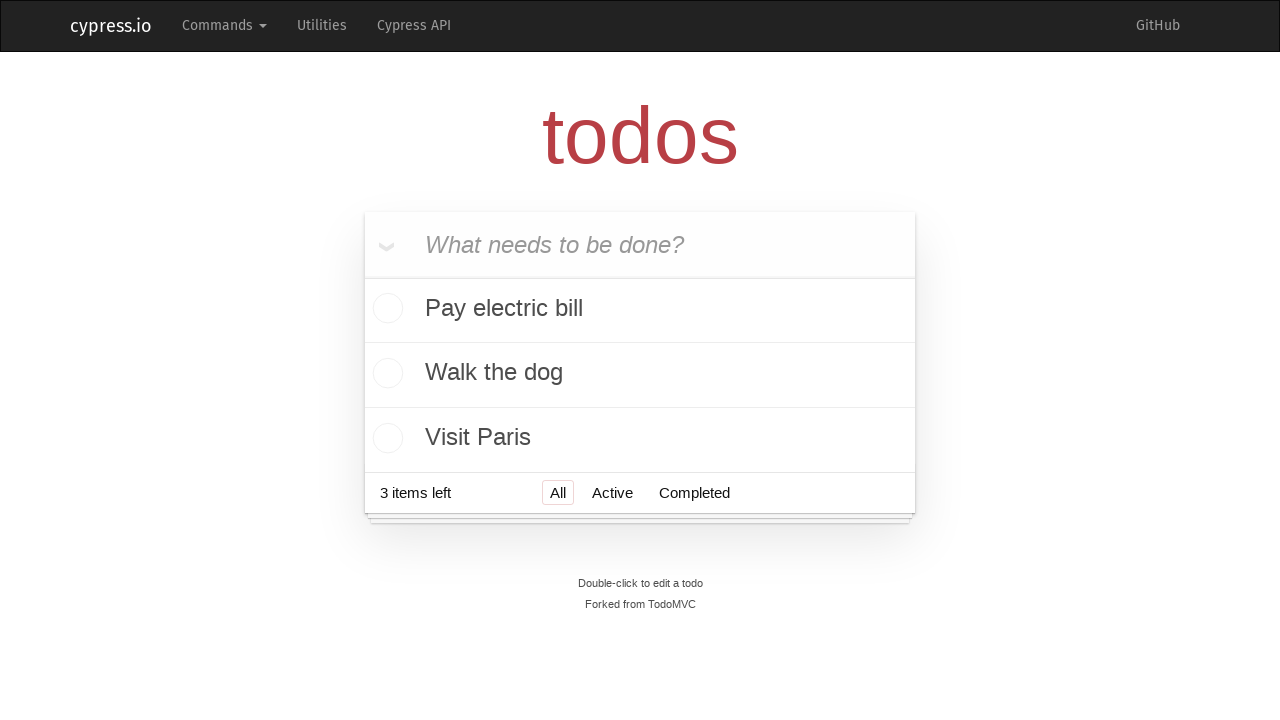

Waited 500ms for todo 'Visit Paris' to be added
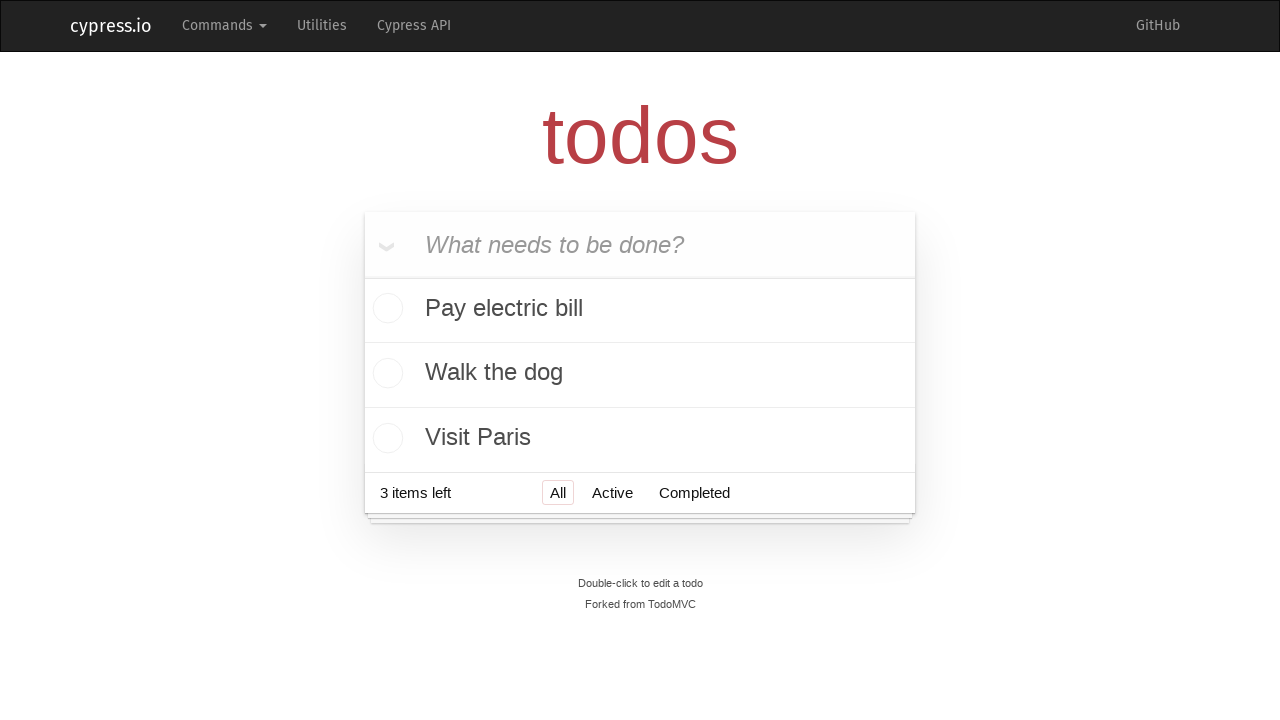

Filled new todo input with 'Visit Prague' on .new-todo
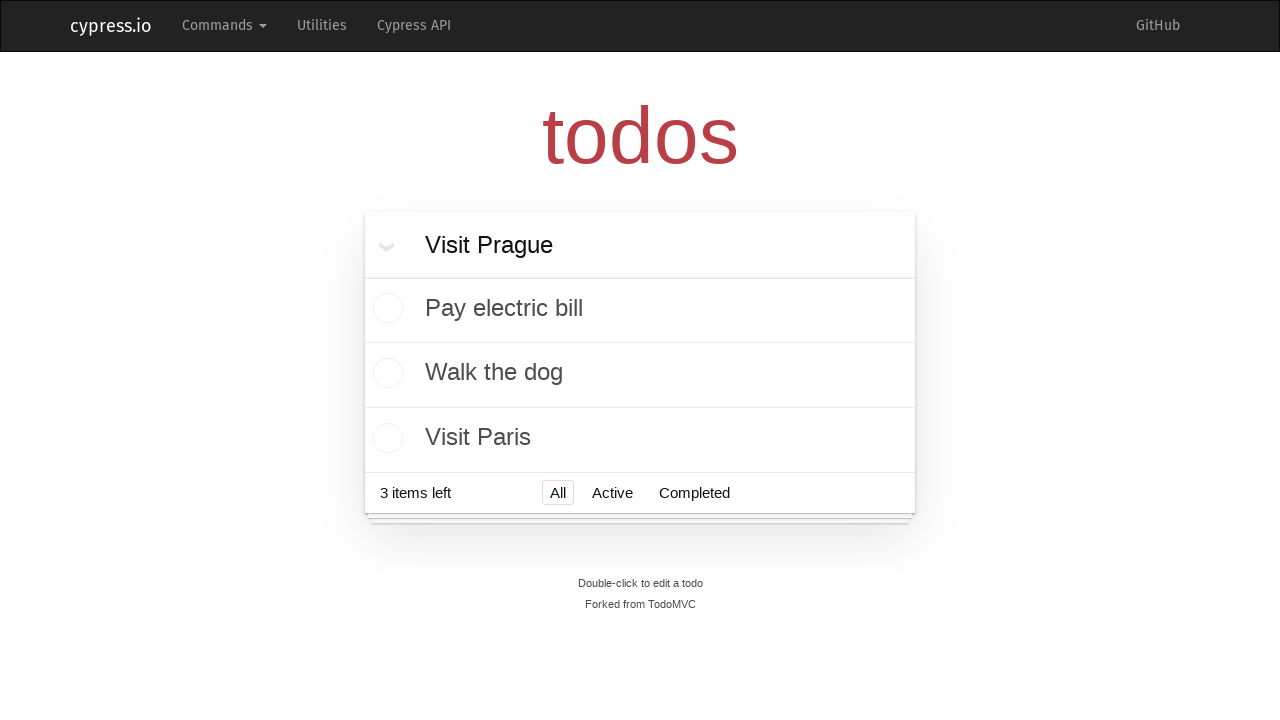

Pressed Enter to add todo 'Visit Prague' on .new-todo
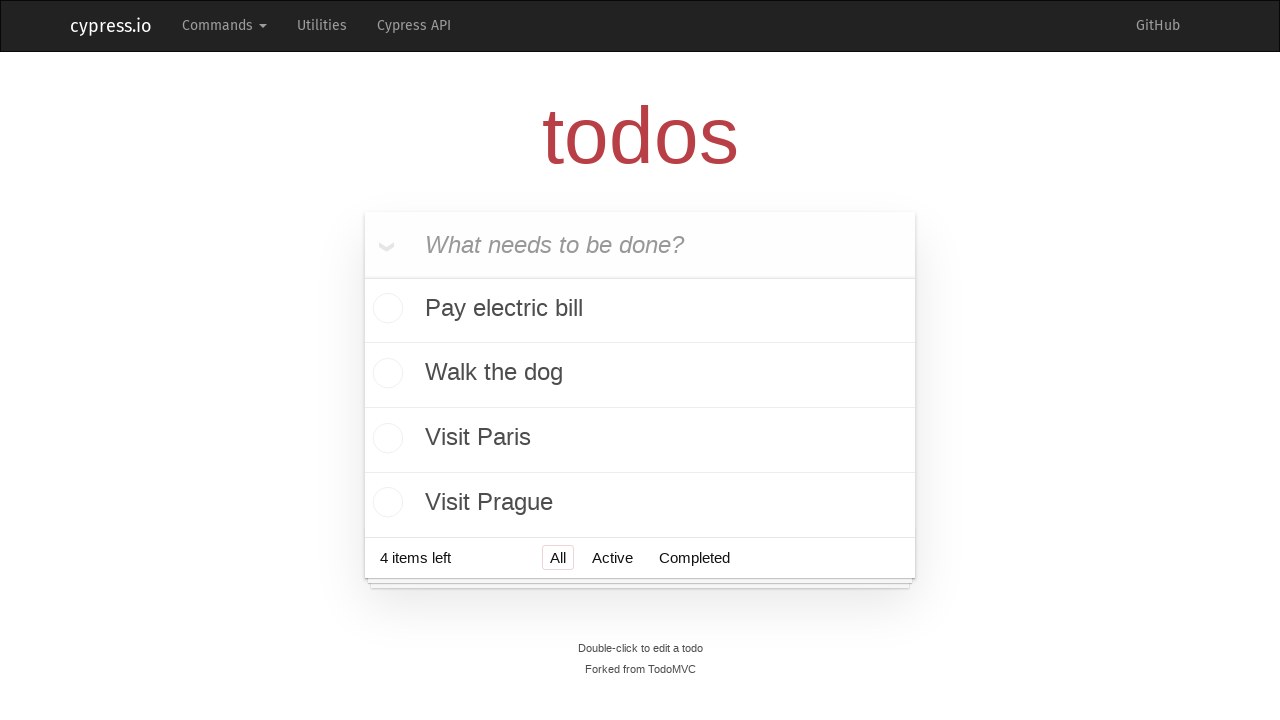

Waited 500ms for todo 'Visit Prague' to be added
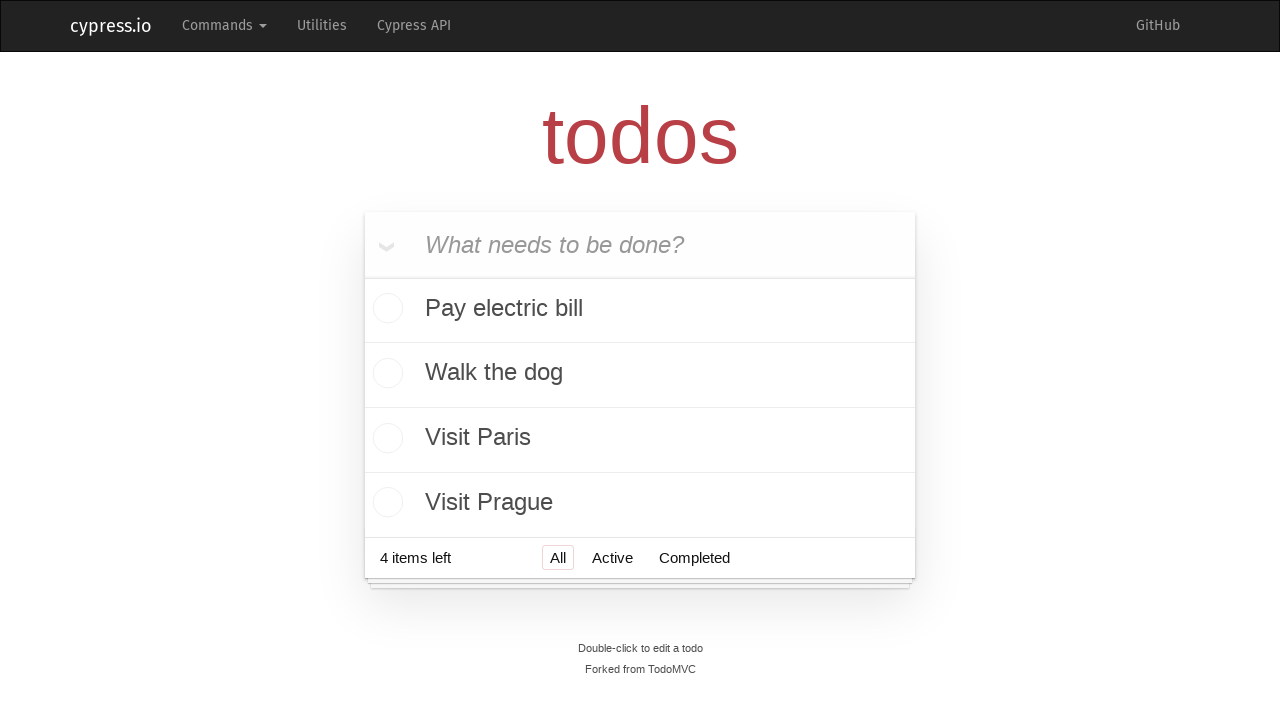

Filled new todo input with 'Visit London' on .new-todo
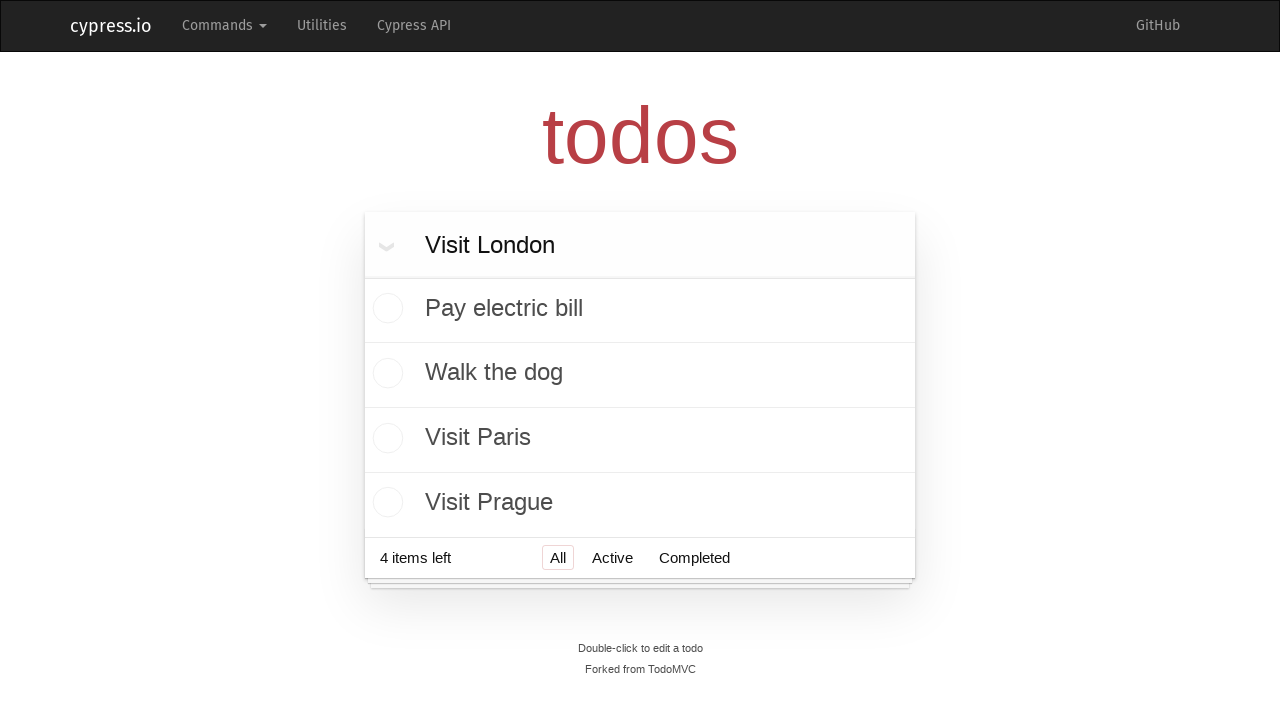

Pressed Enter to add todo 'Visit London' on .new-todo
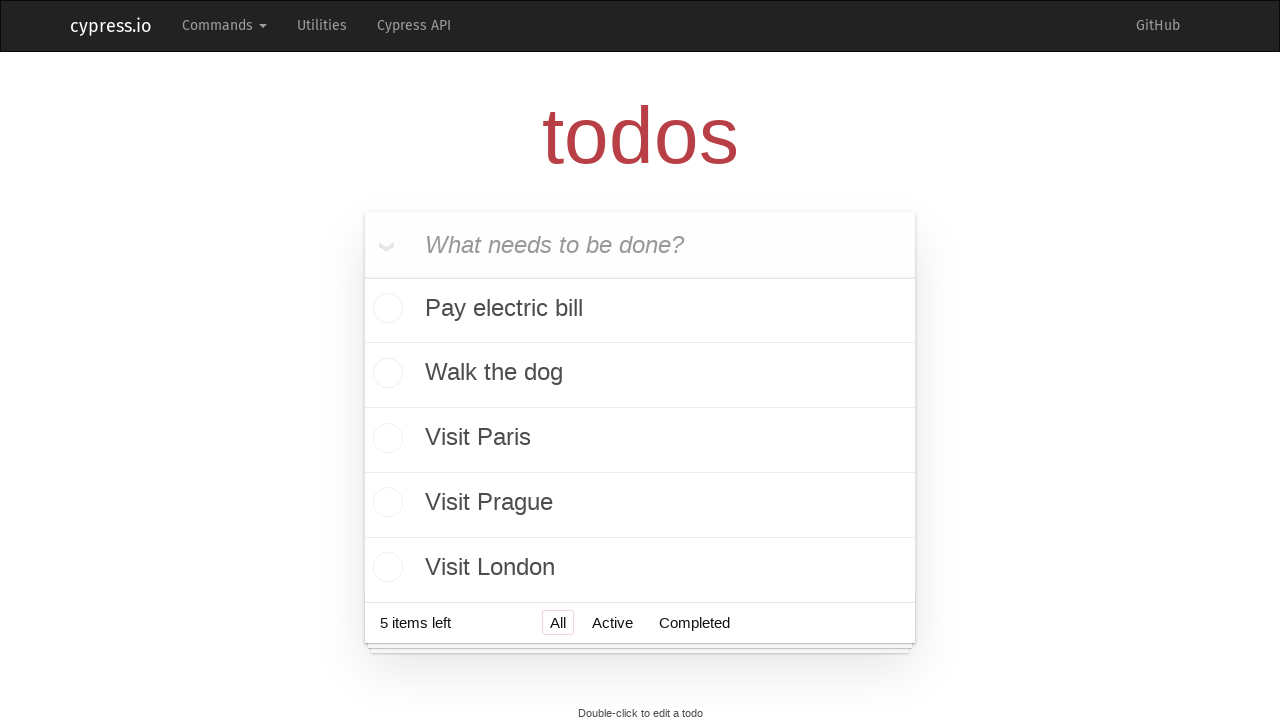

Waited 500ms for todo 'Visit London' to be added
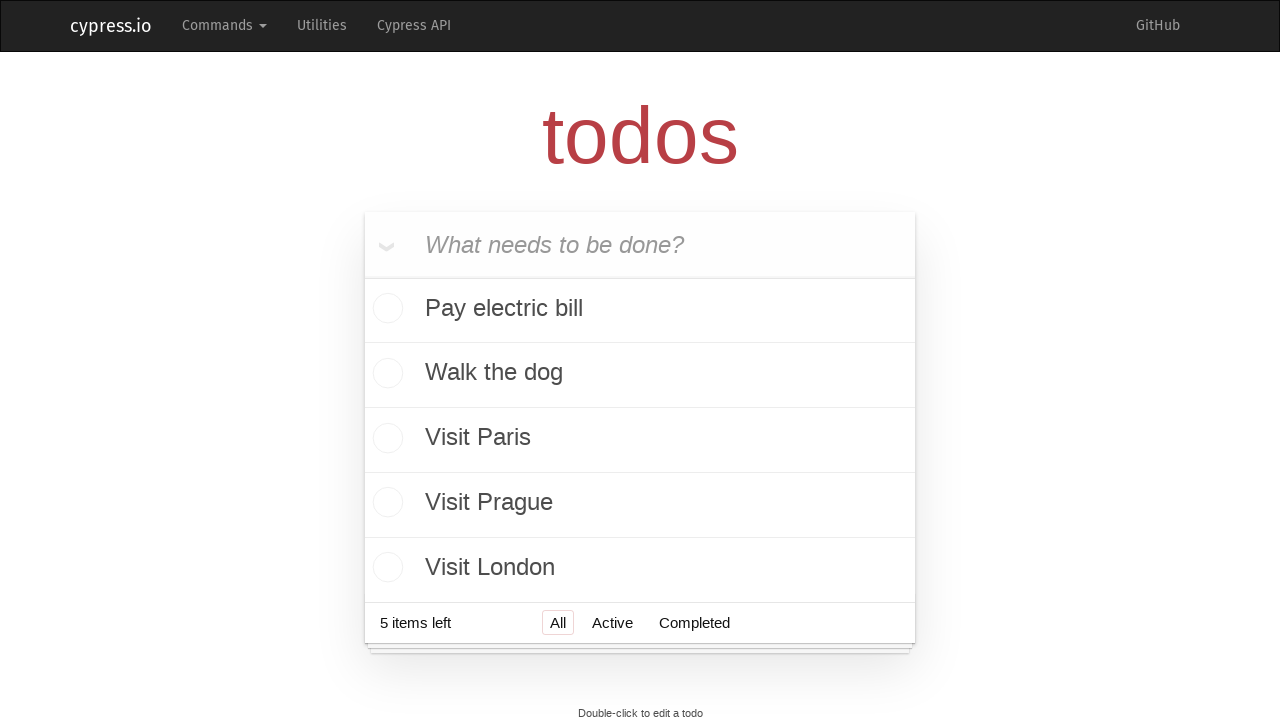

Filled new todo input with 'Visit New York' on .new-todo
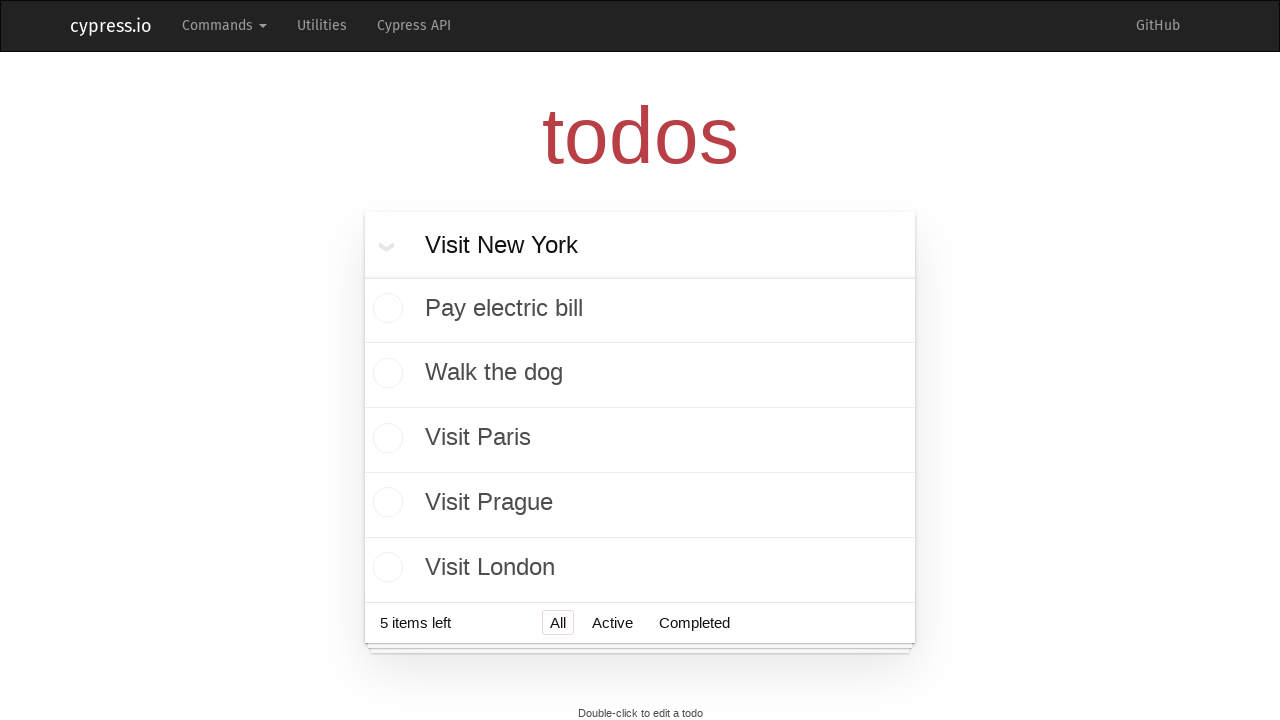

Pressed Enter to add todo 'Visit New York' on .new-todo
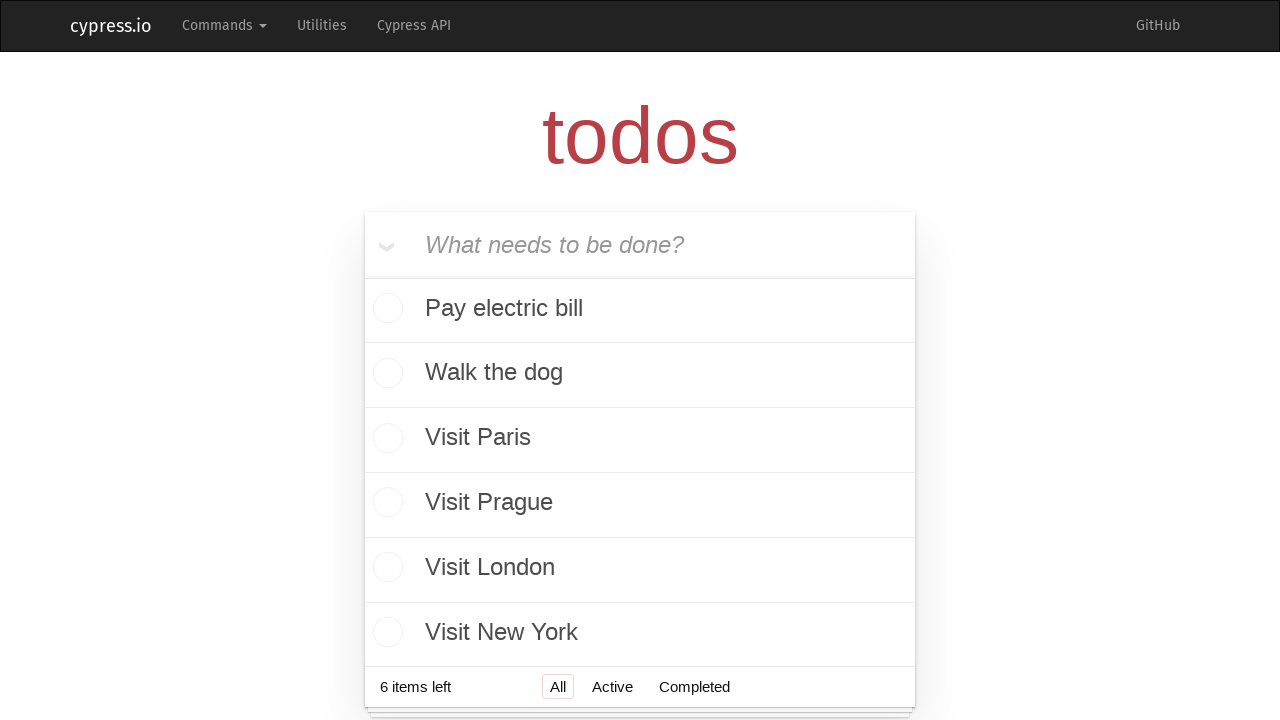

Waited 500ms for todo 'Visit New York' to be added
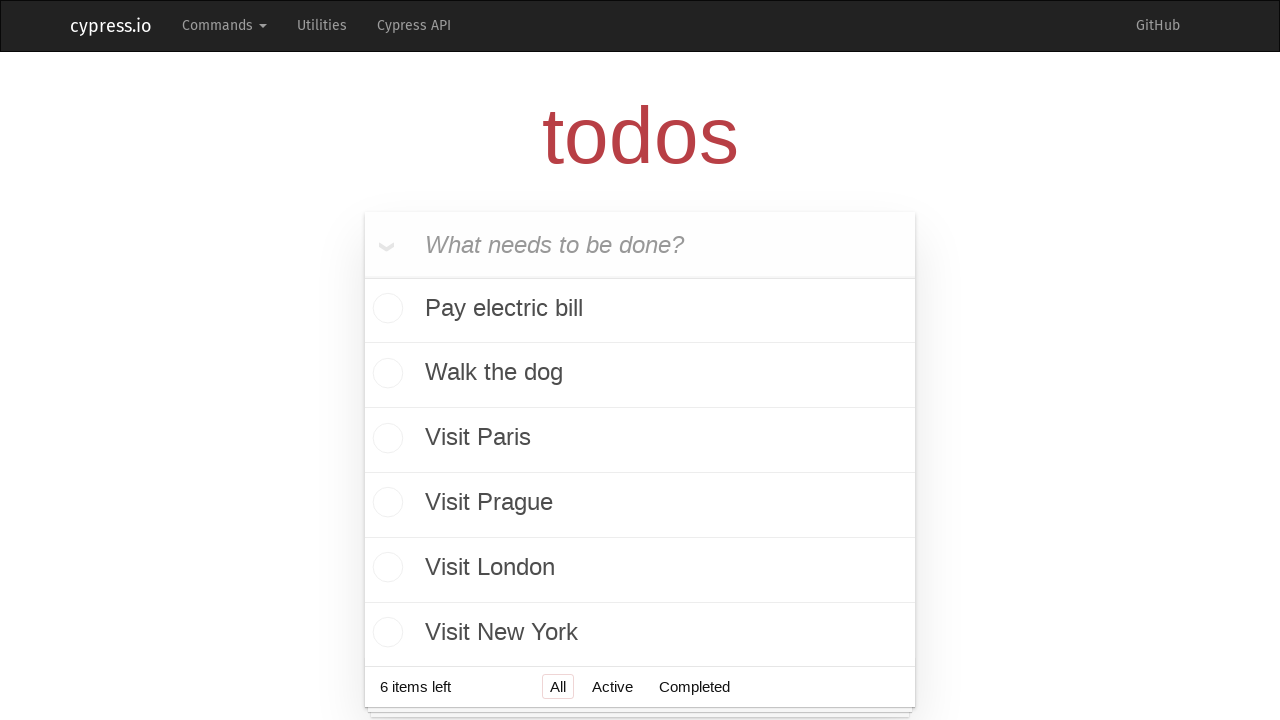

Filled new todo input with 'Visit Belgrade' on .new-todo
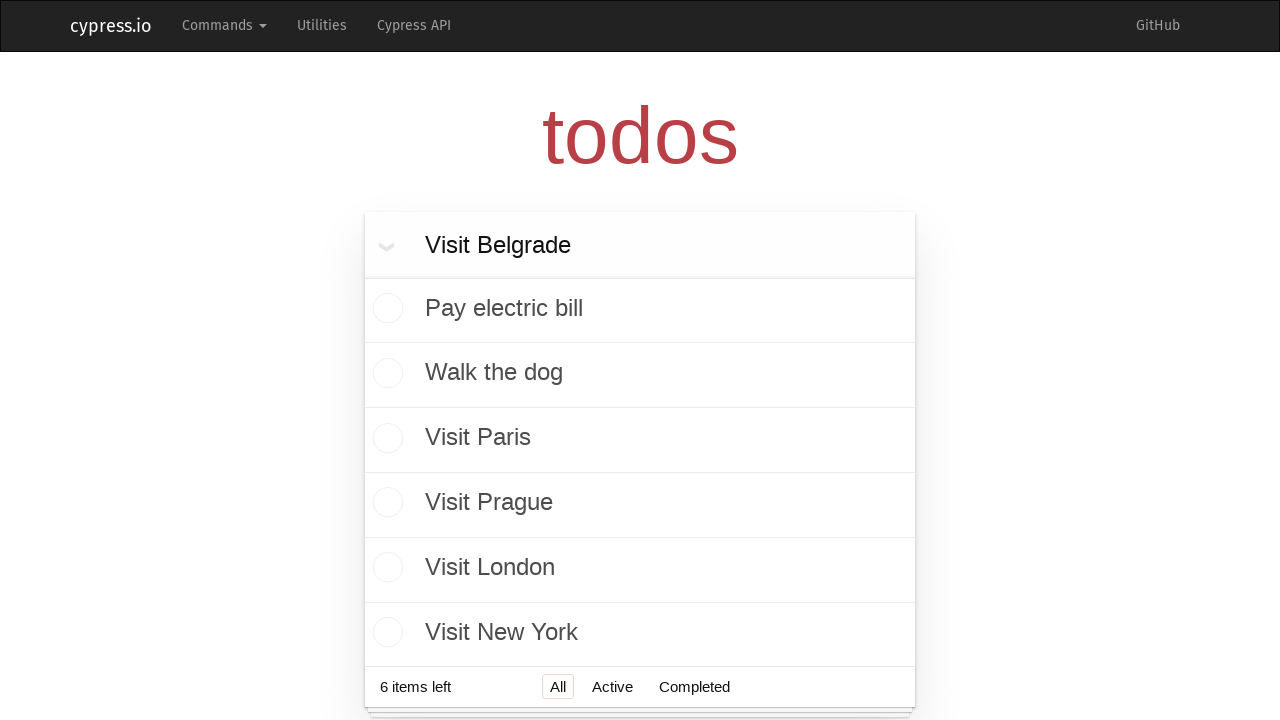

Pressed Enter to add todo 'Visit Belgrade' on .new-todo
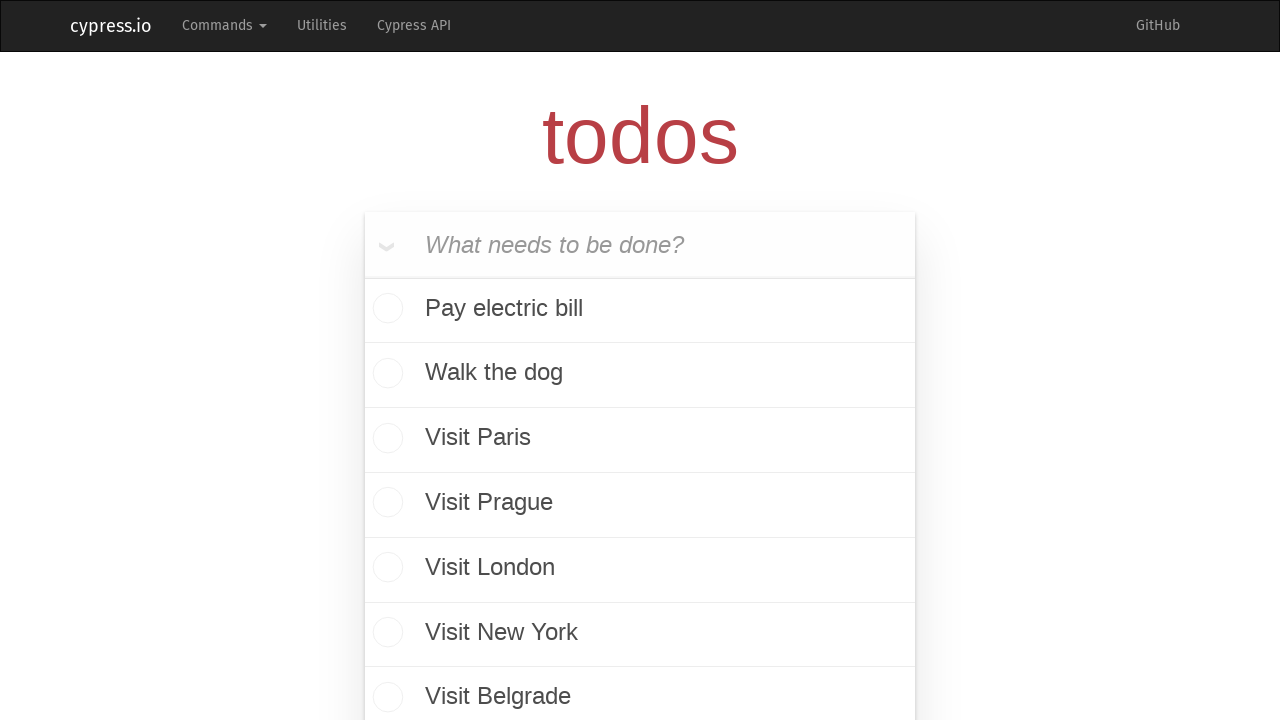

Waited 500ms for todo 'Visit Belgrade' to be added
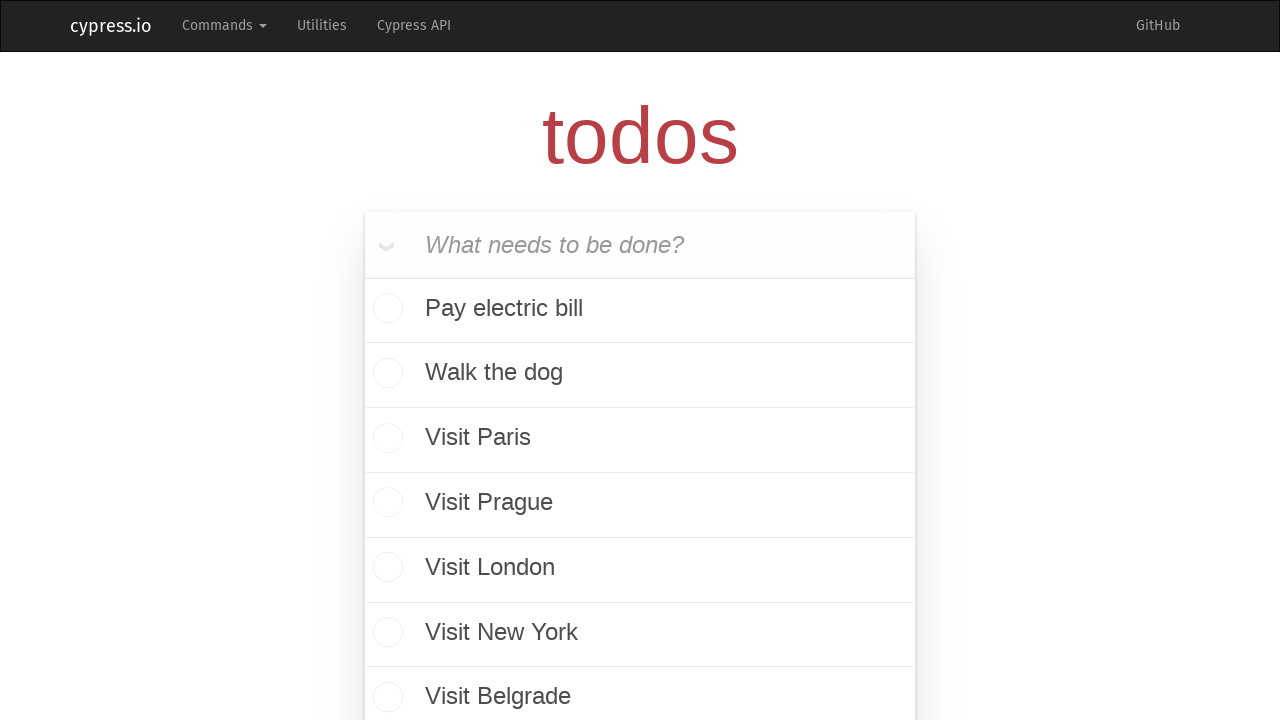

Waited for todo list items to appear
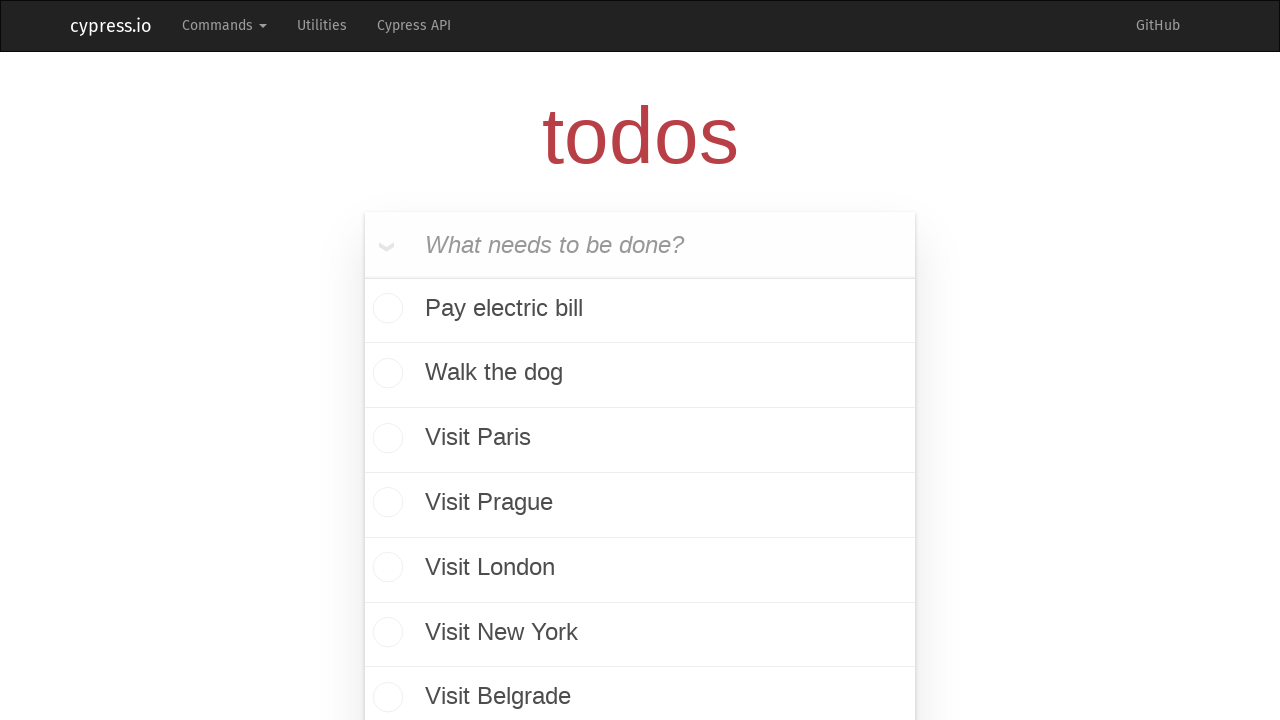

Found 7 todo items in the list
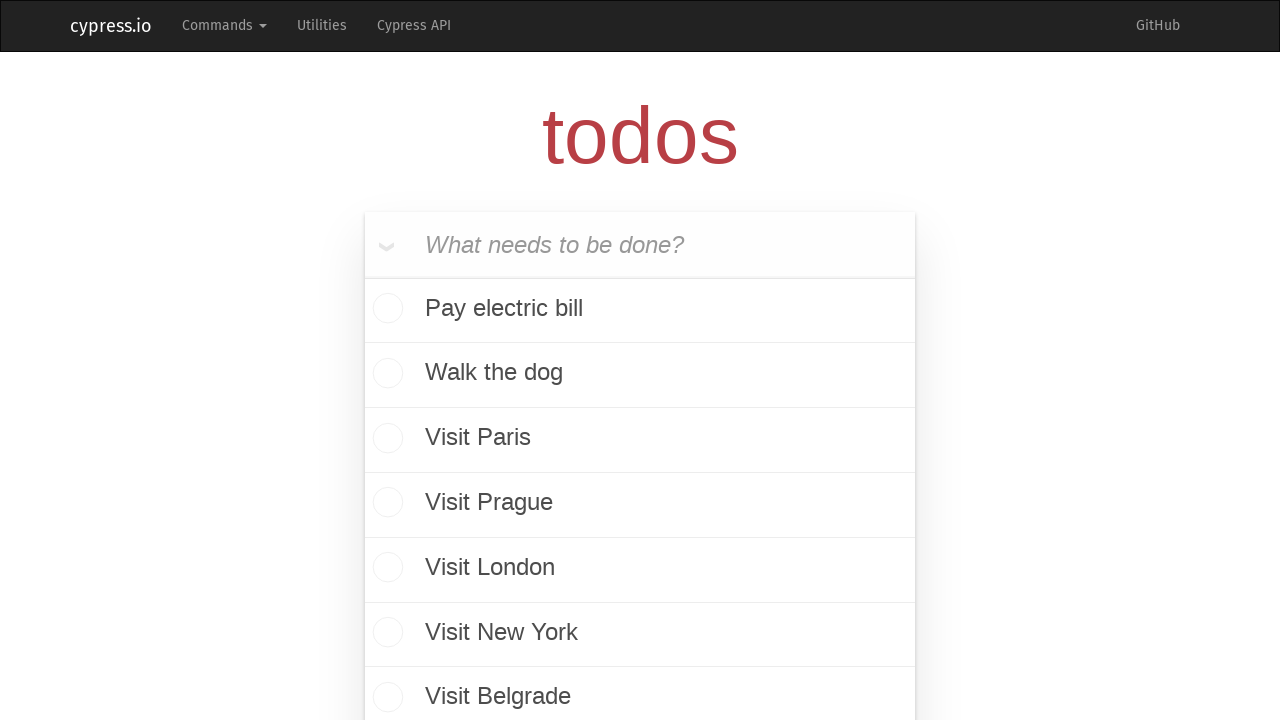

Hovered over first todo item to reveal delete button at (640, 311) on .todo-list li >> nth=0
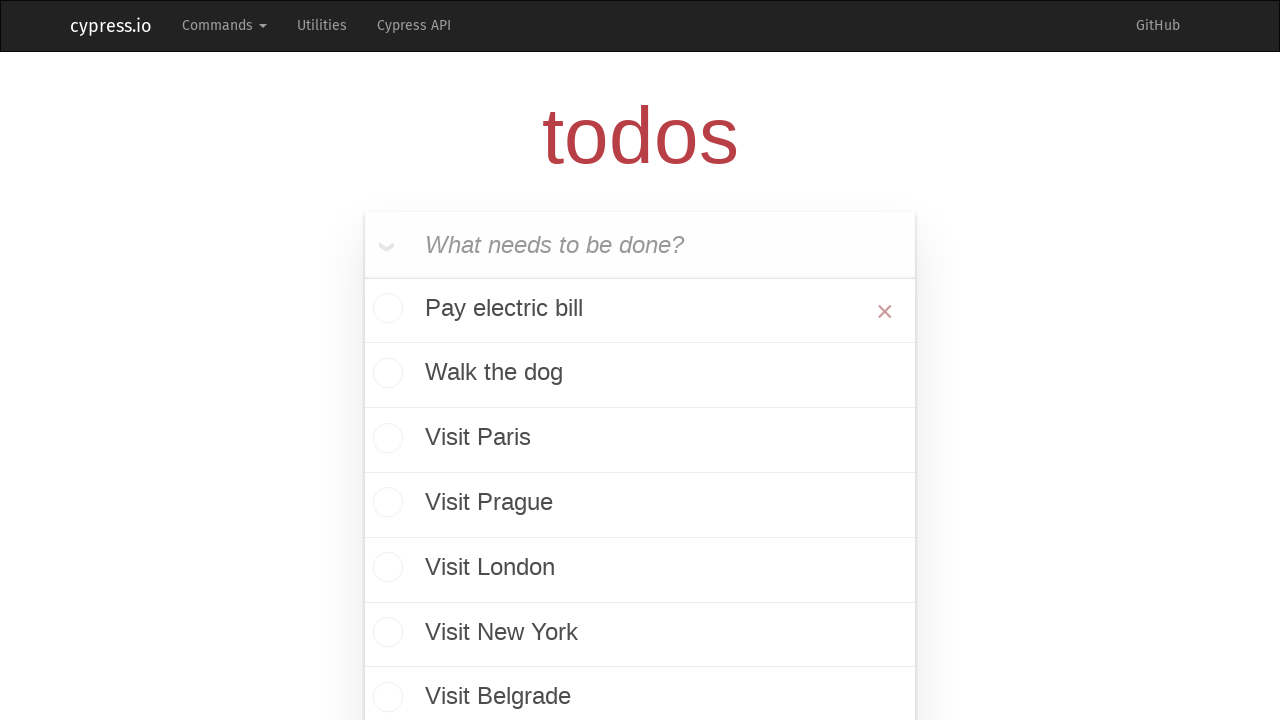

Clicked delete button to remove todo item at (885, 311) on .todo-list li >> nth=0 >> button.destroy
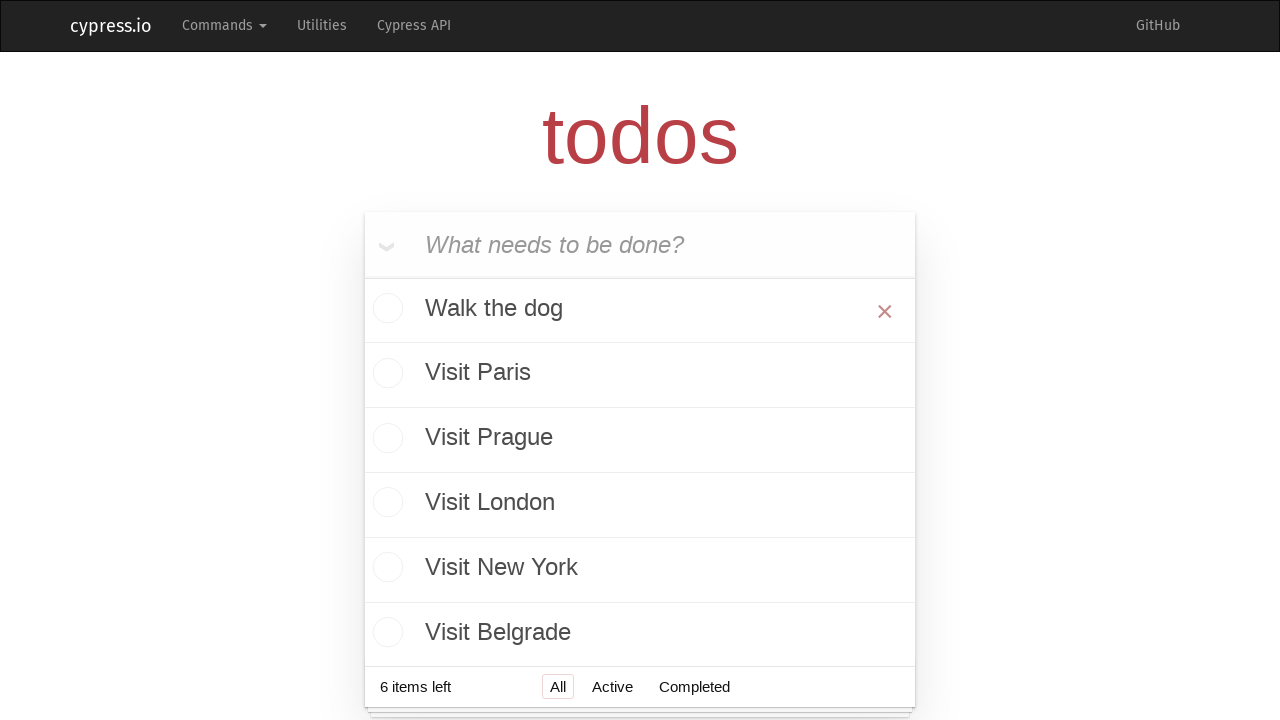

Waited 500ms for todo item to be deleted
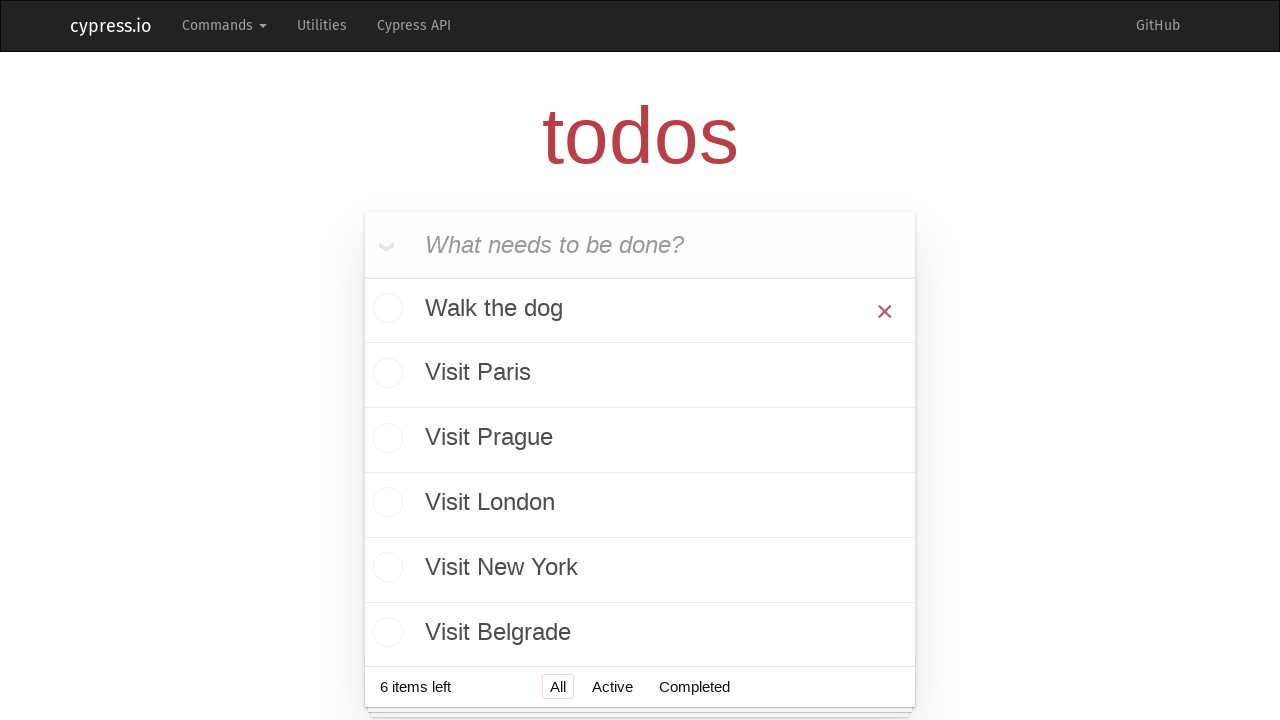

Hovered over first todo item to reveal delete button at (640, 311) on .todo-list li >> nth=0
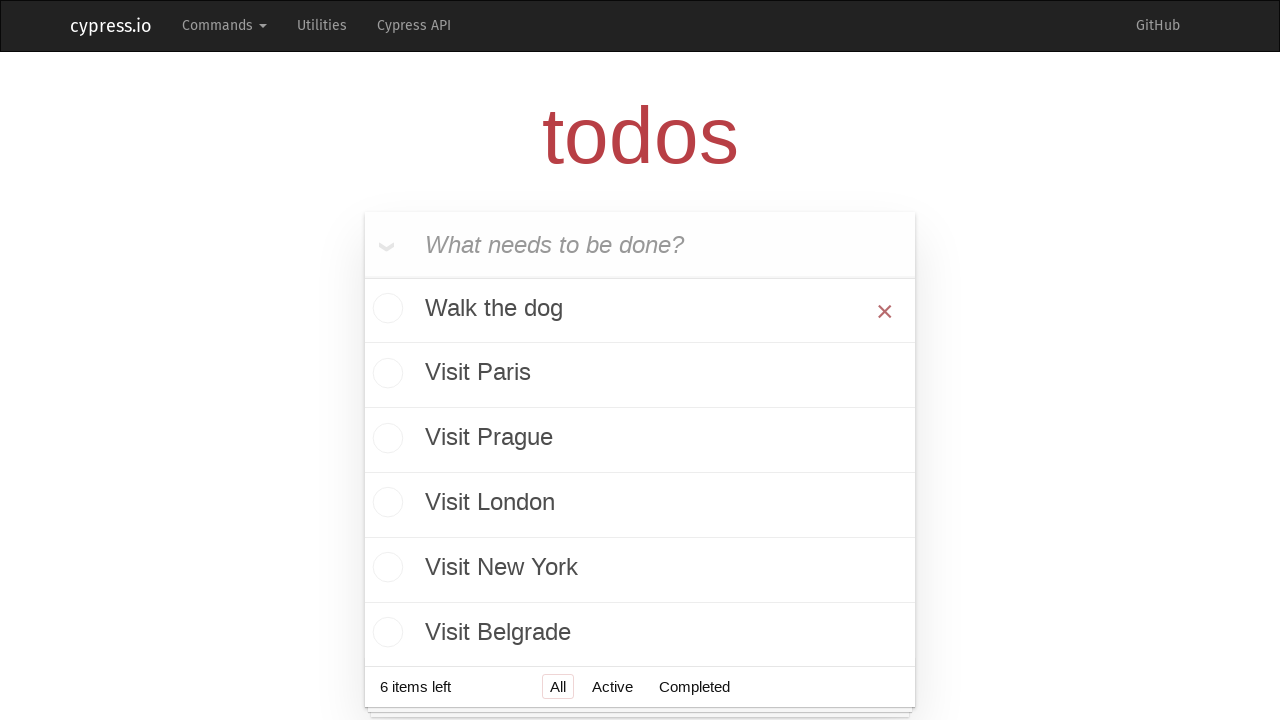

Clicked delete button to remove todo item at (885, 311) on .todo-list li >> nth=0 >> button.destroy
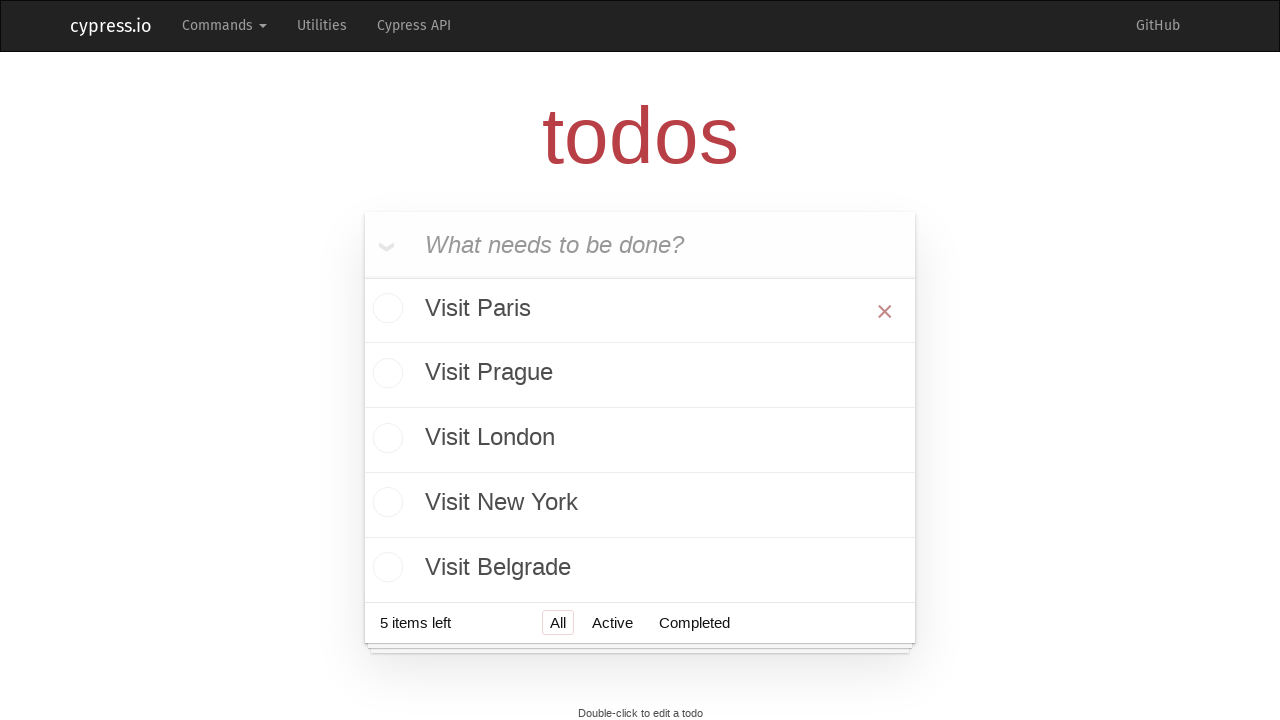

Waited 500ms for todo item to be deleted
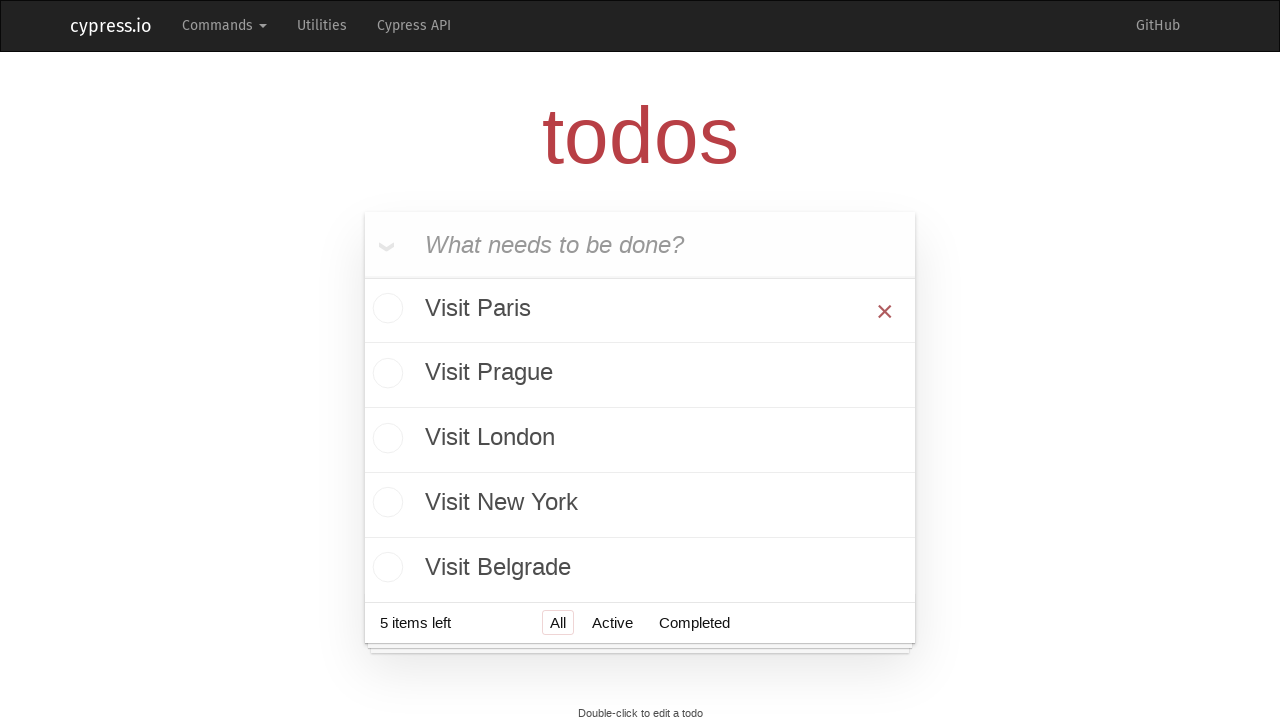

Hovered over first todo item to reveal delete button at (640, 311) on .todo-list li >> nth=0
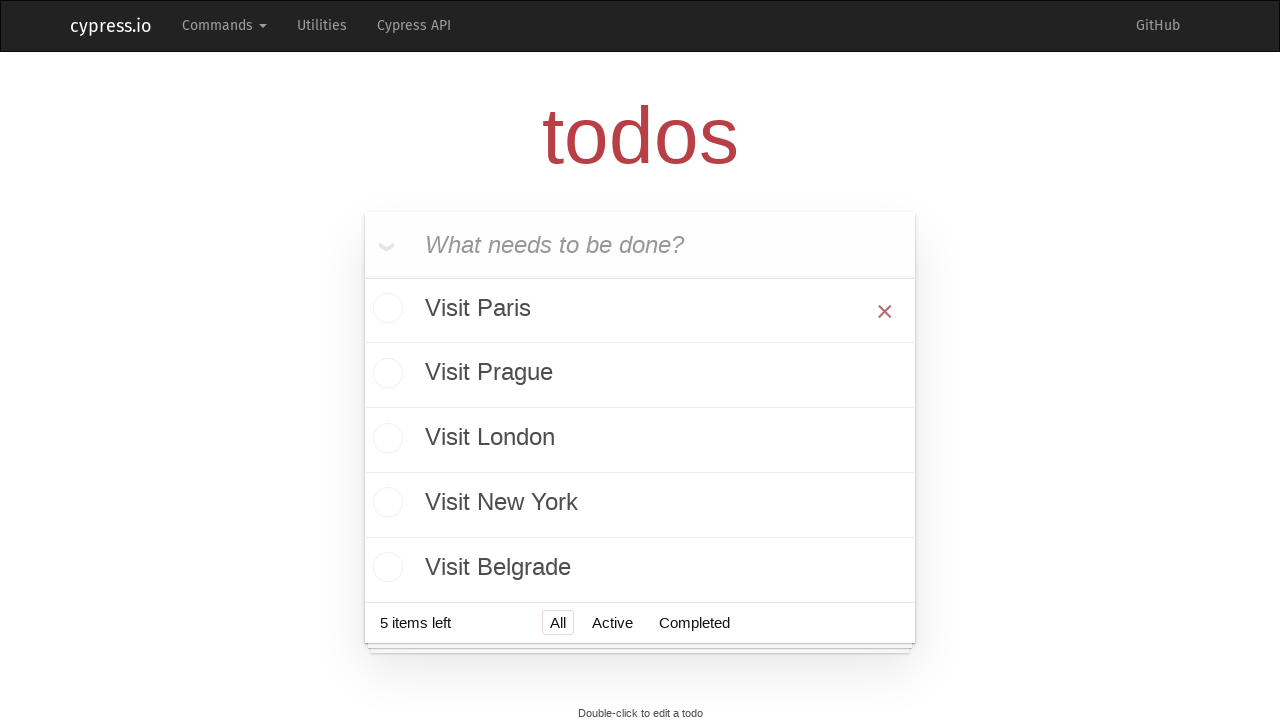

Clicked delete button to remove todo item at (885, 311) on .todo-list li >> nth=0 >> button.destroy
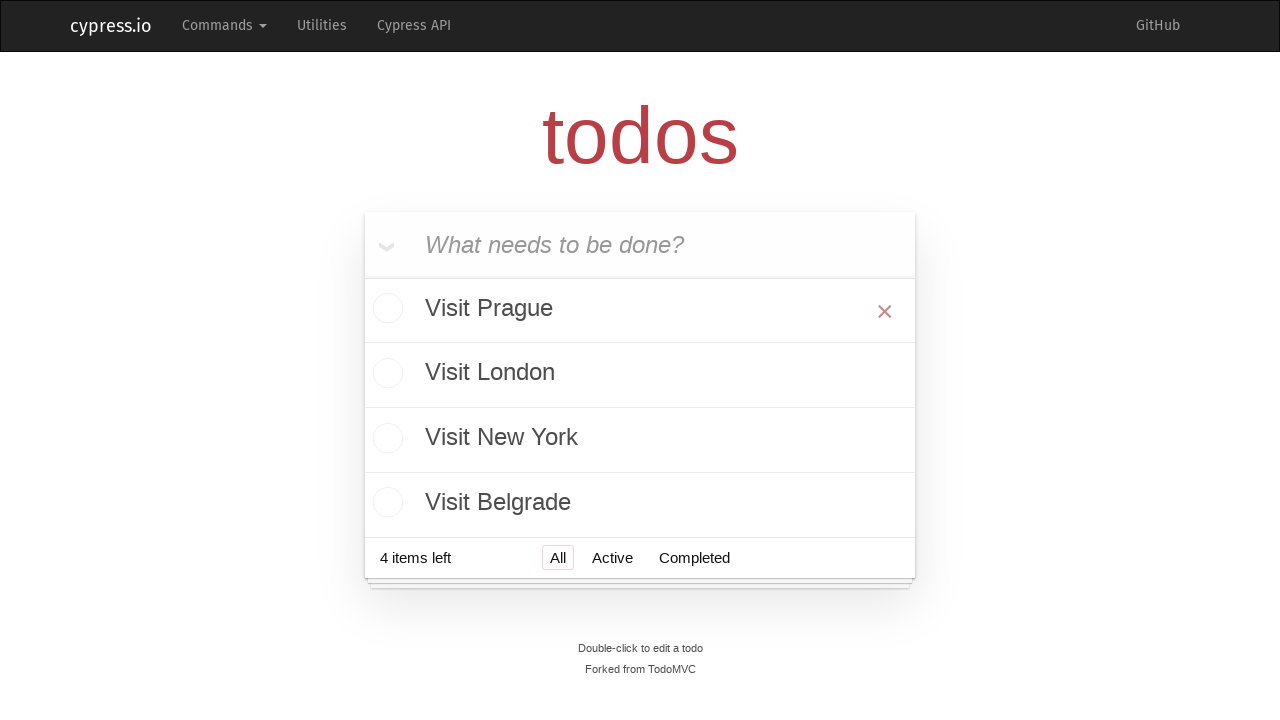

Waited 500ms for todo item to be deleted
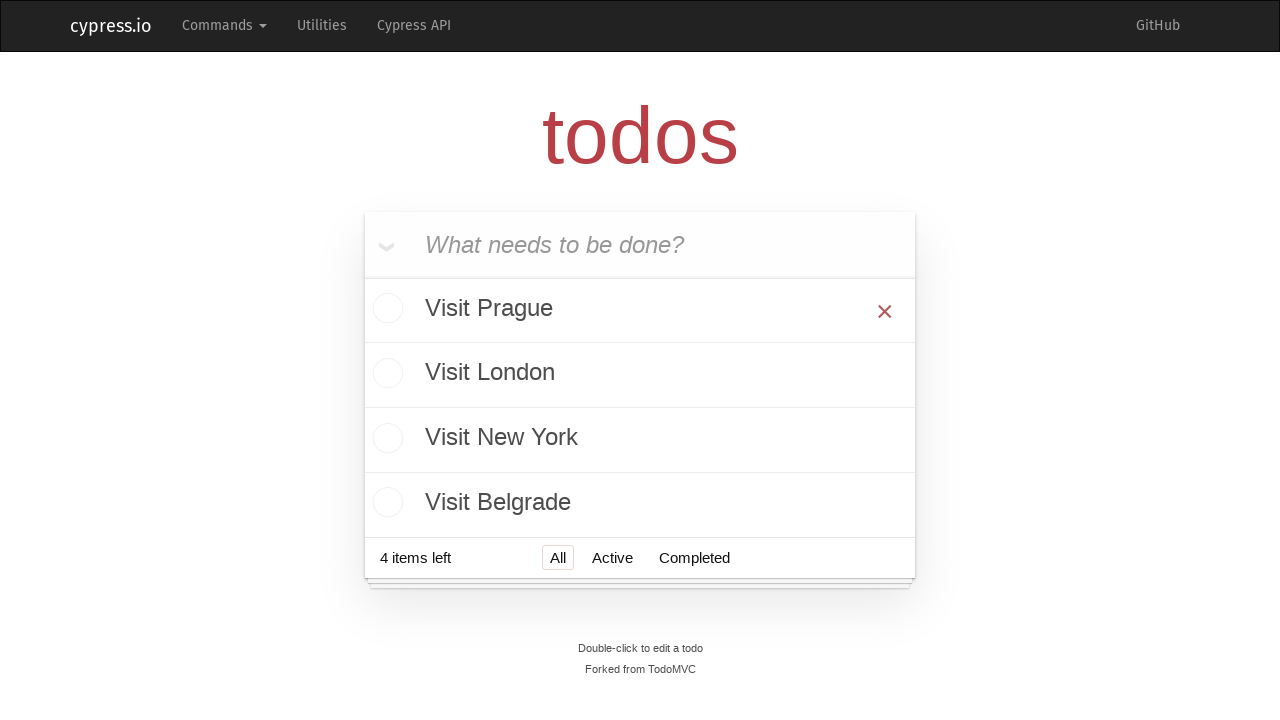

Hovered over first todo item to reveal delete button at (640, 311) on .todo-list li >> nth=0
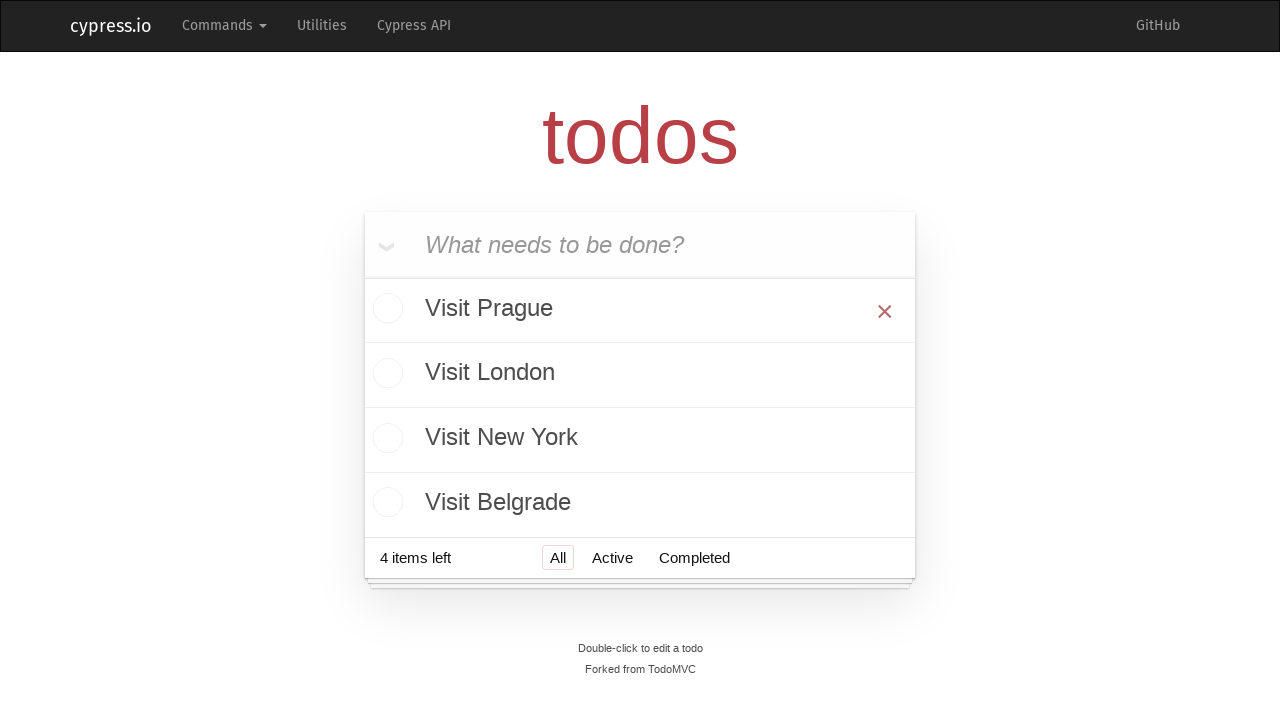

Clicked delete button to remove todo item at (885, 311) on .todo-list li >> nth=0 >> button.destroy
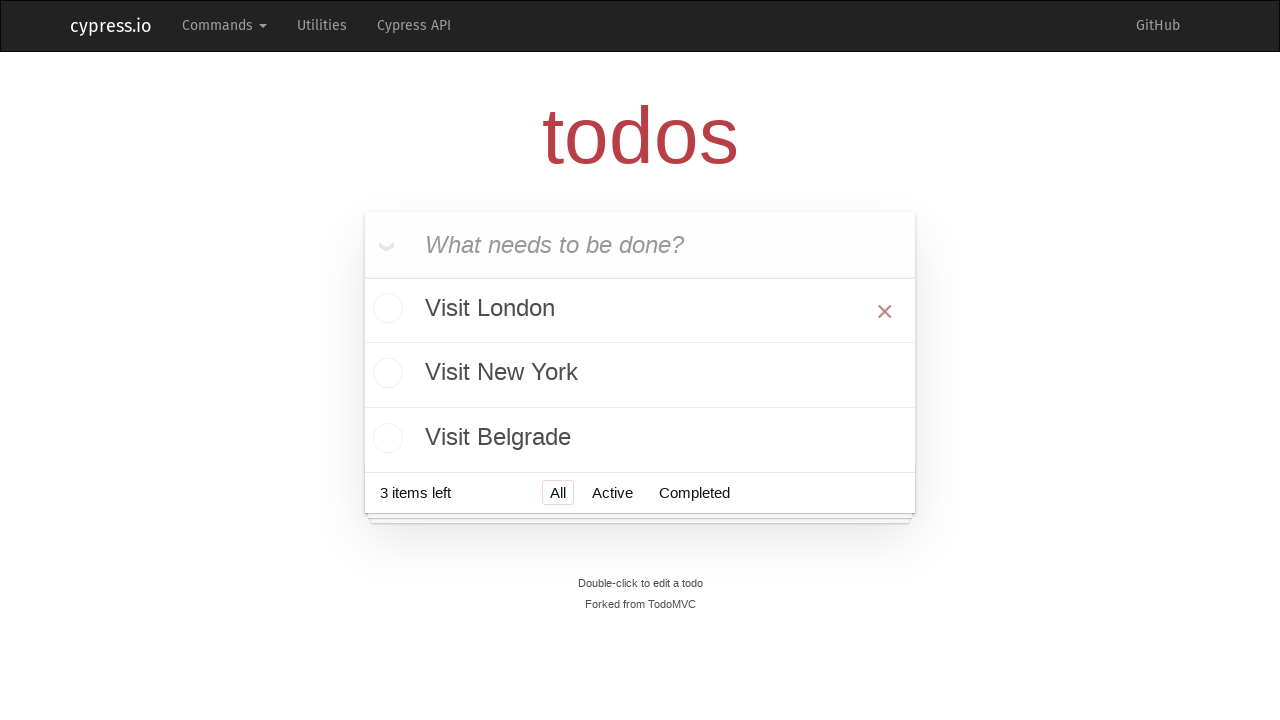

Waited 500ms for todo item to be deleted
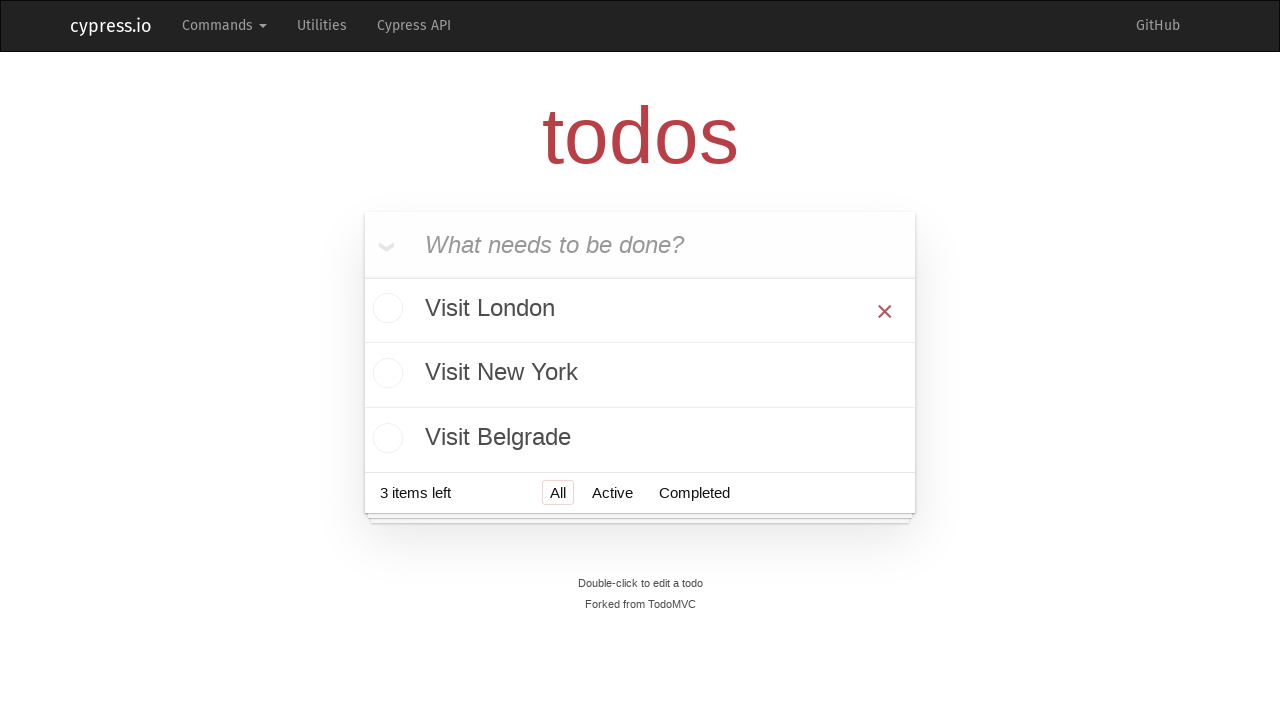

Hovered over first todo item to reveal delete button at (640, 311) on .todo-list li >> nth=0
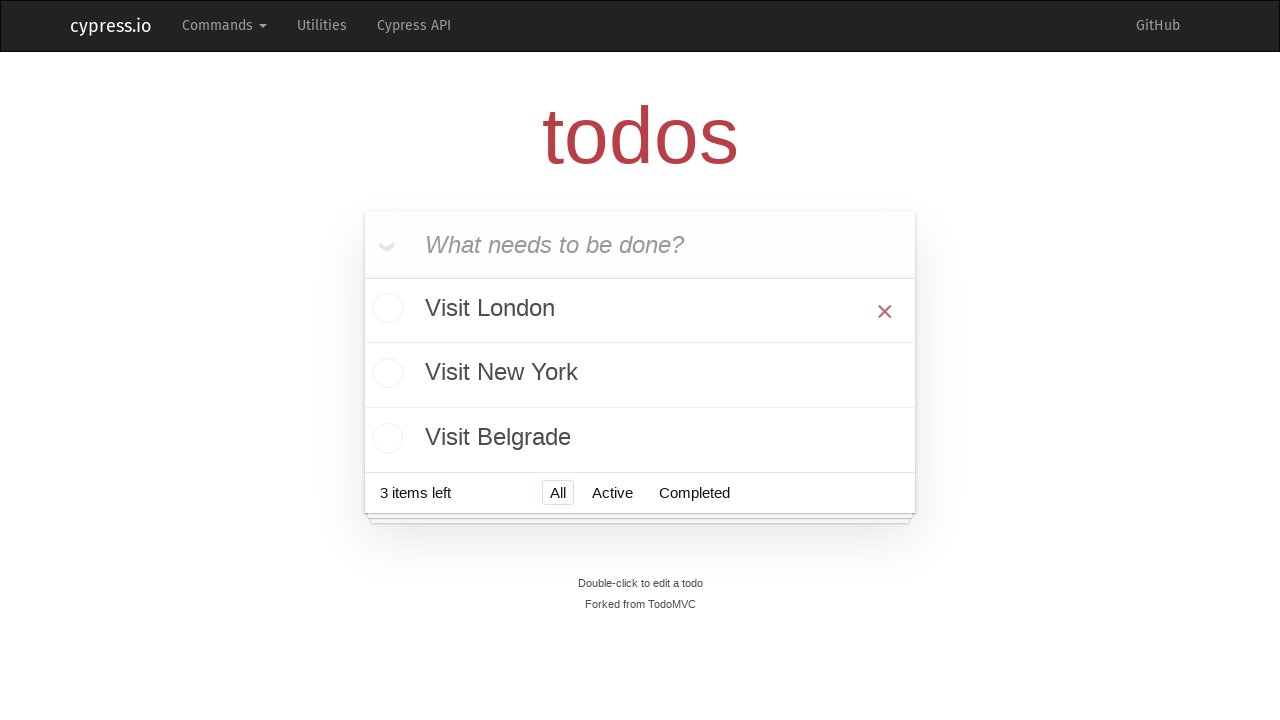

Clicked delete button to remove todo item at (885, 311) on .todo-list li >> nth=0 >> button.destroy
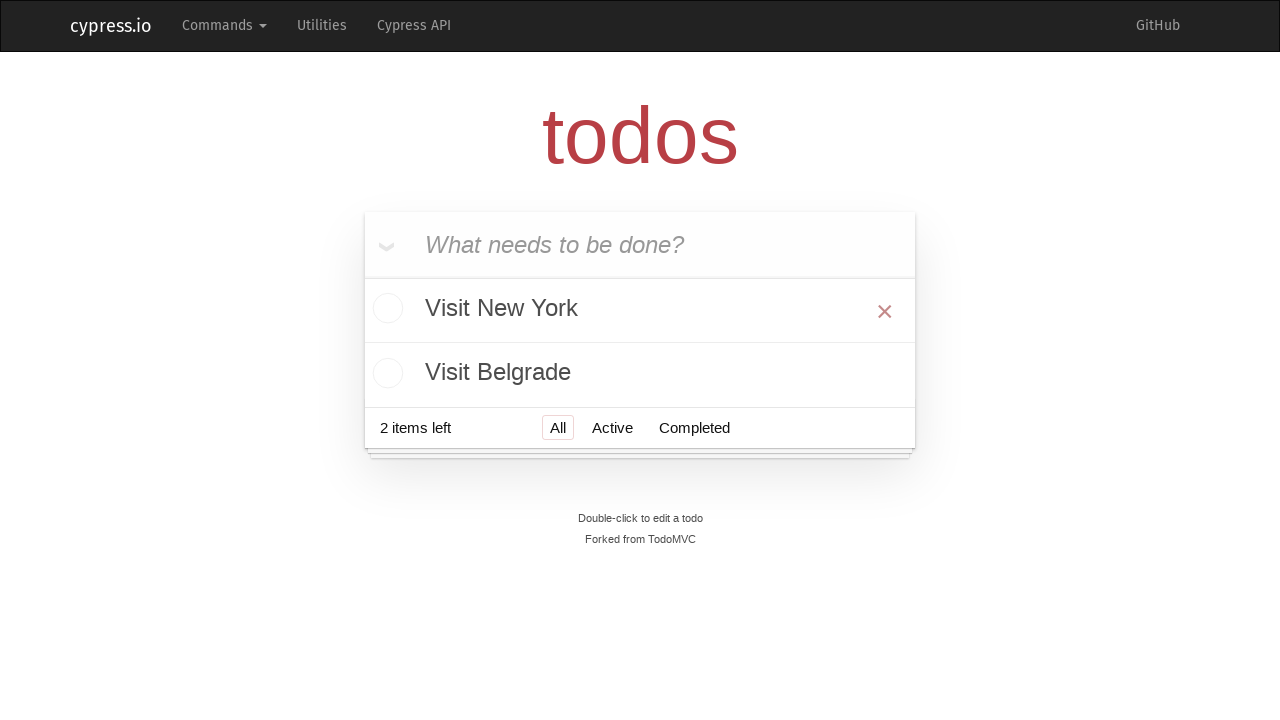

Waited 500ms for todo item to be deleted
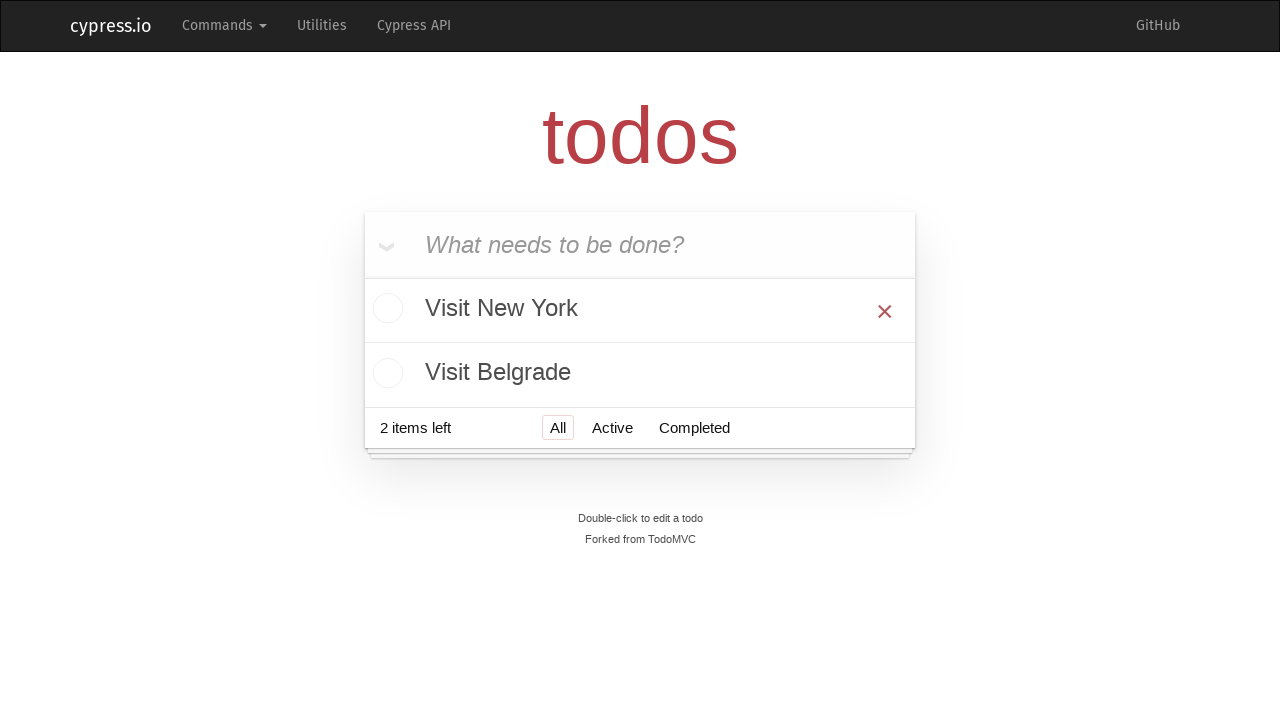

Hovered over first todo item to reveal delete button at (640, 311) on .todo-list li >> nth=0
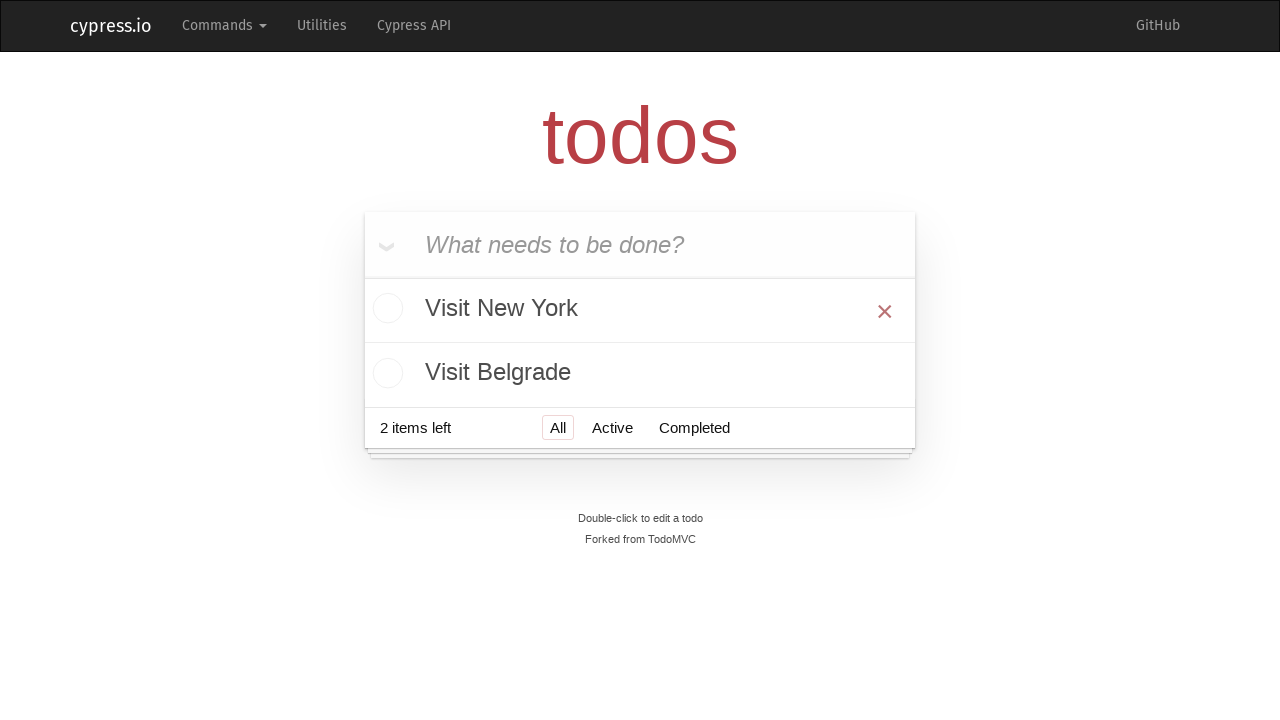

Clicked delete button to remove todo item at (885, 311) on .todo-list li >> nth=0 >> button.destroy
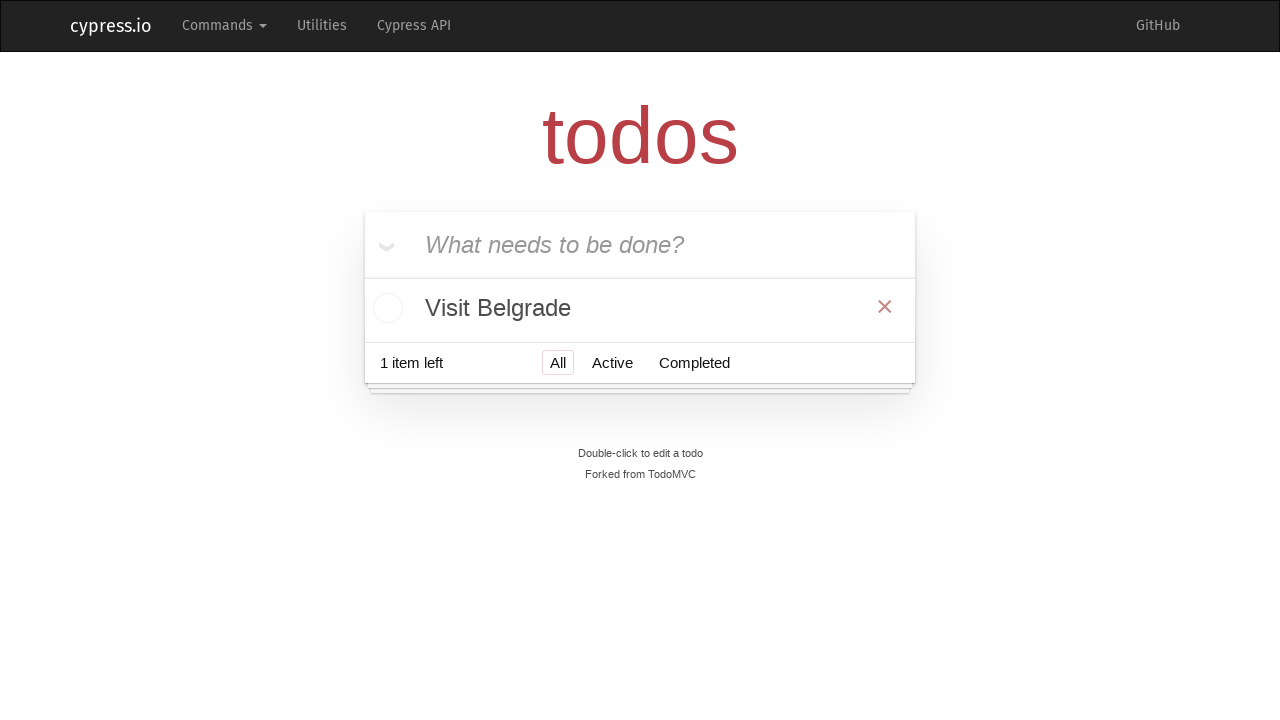

Waited 500ms for todo item to be deleted
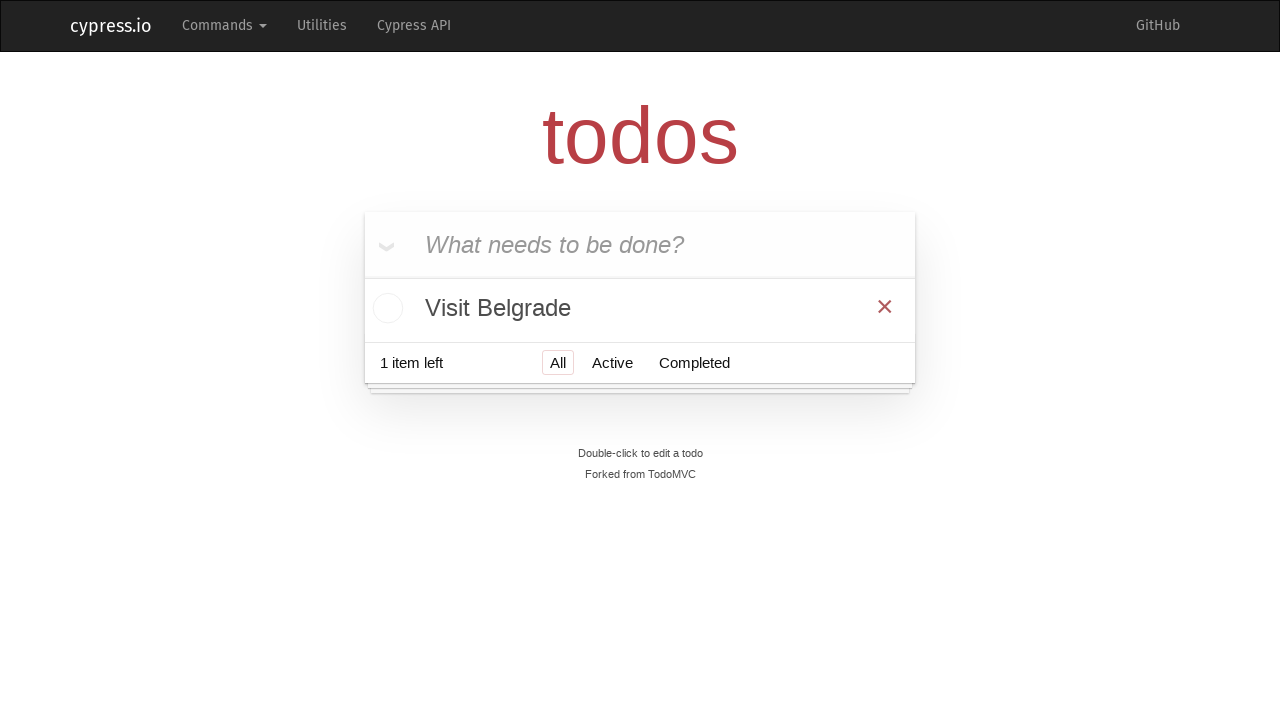

Hovered over first todo item to reveal delete button at (640, 308) on .todo-list li >> nth=0
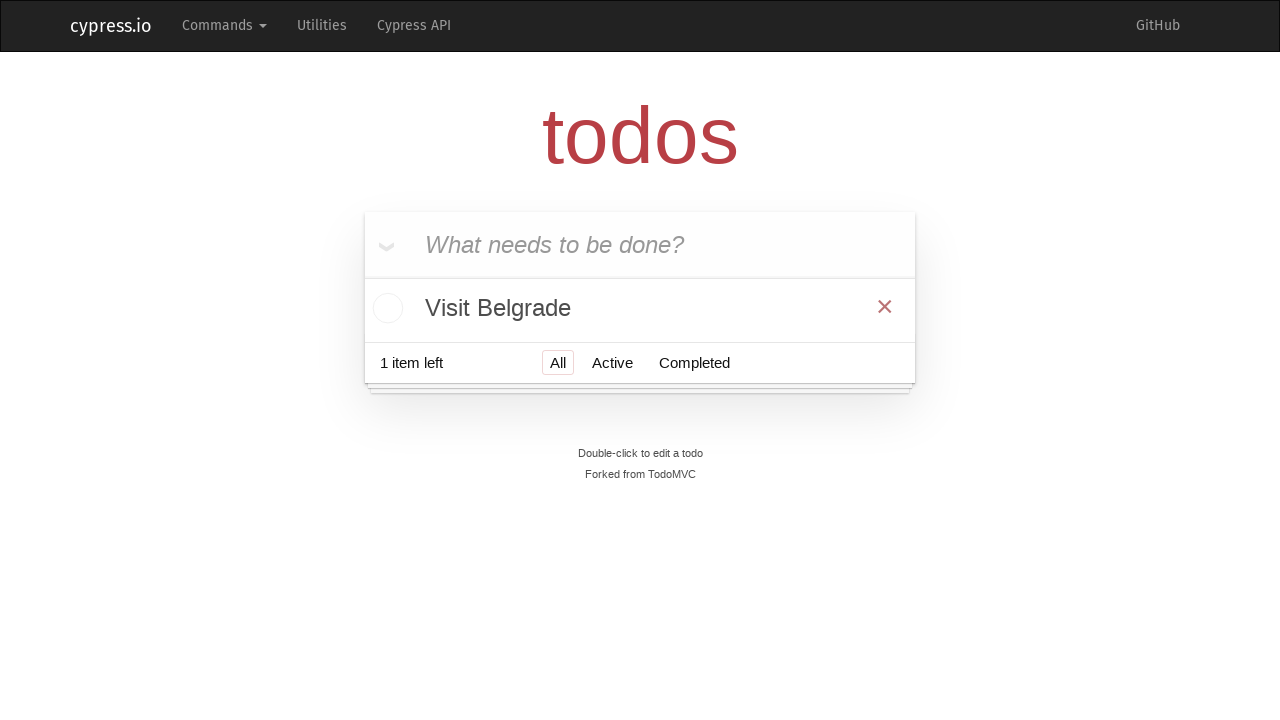

Clicked delete button to remove todo item at (885, 306) on .todo-list li >> nth=0 >> button.destroy
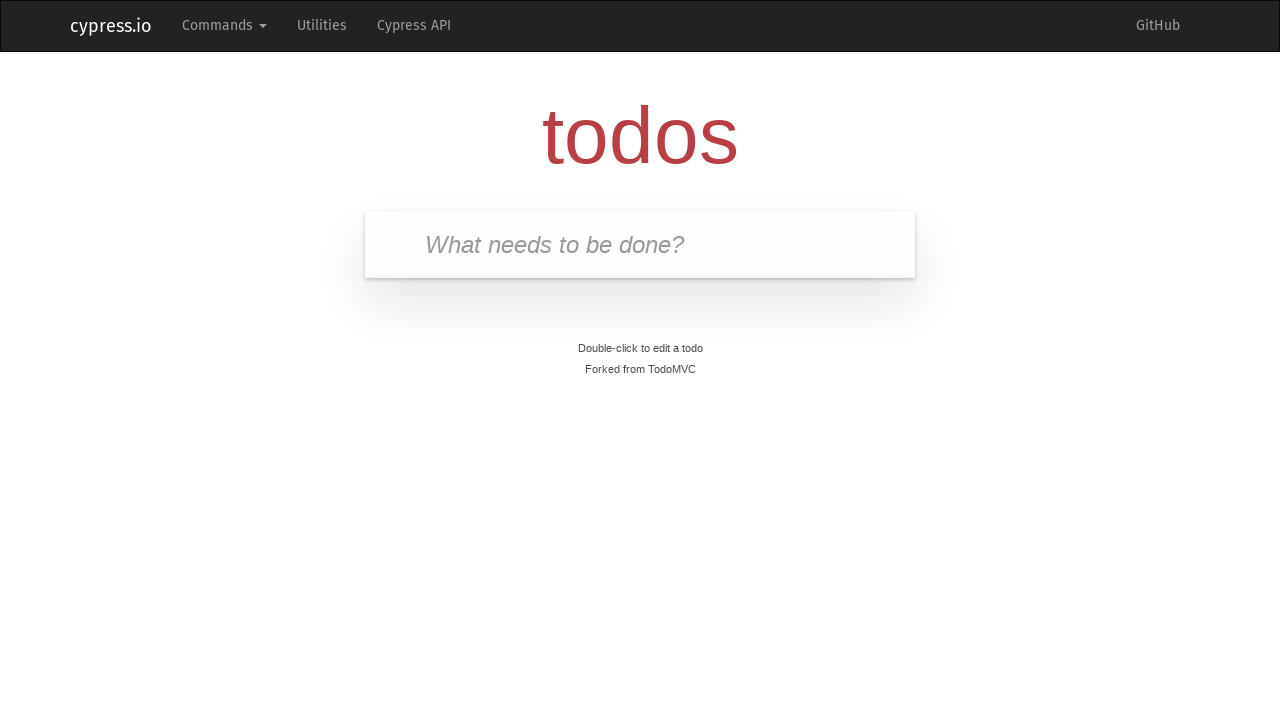

Waited 500ms for todo item to be deleted
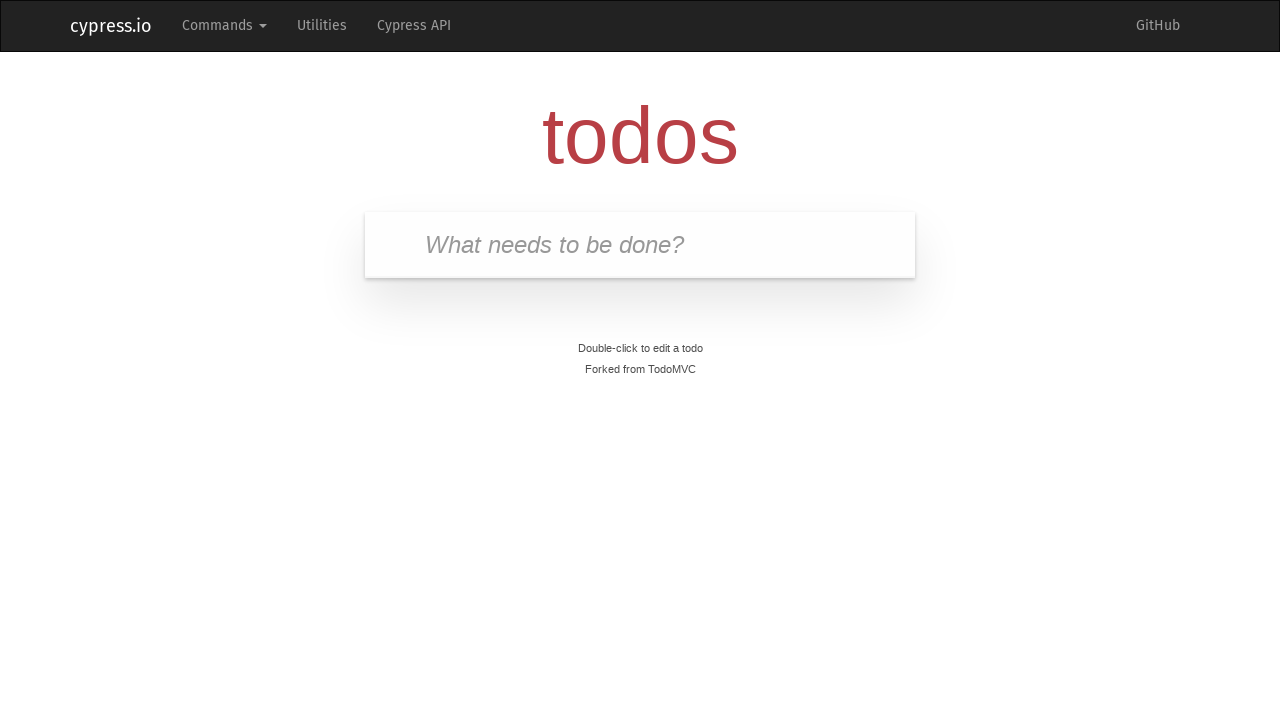

Verified all todo items have been deleted from the list
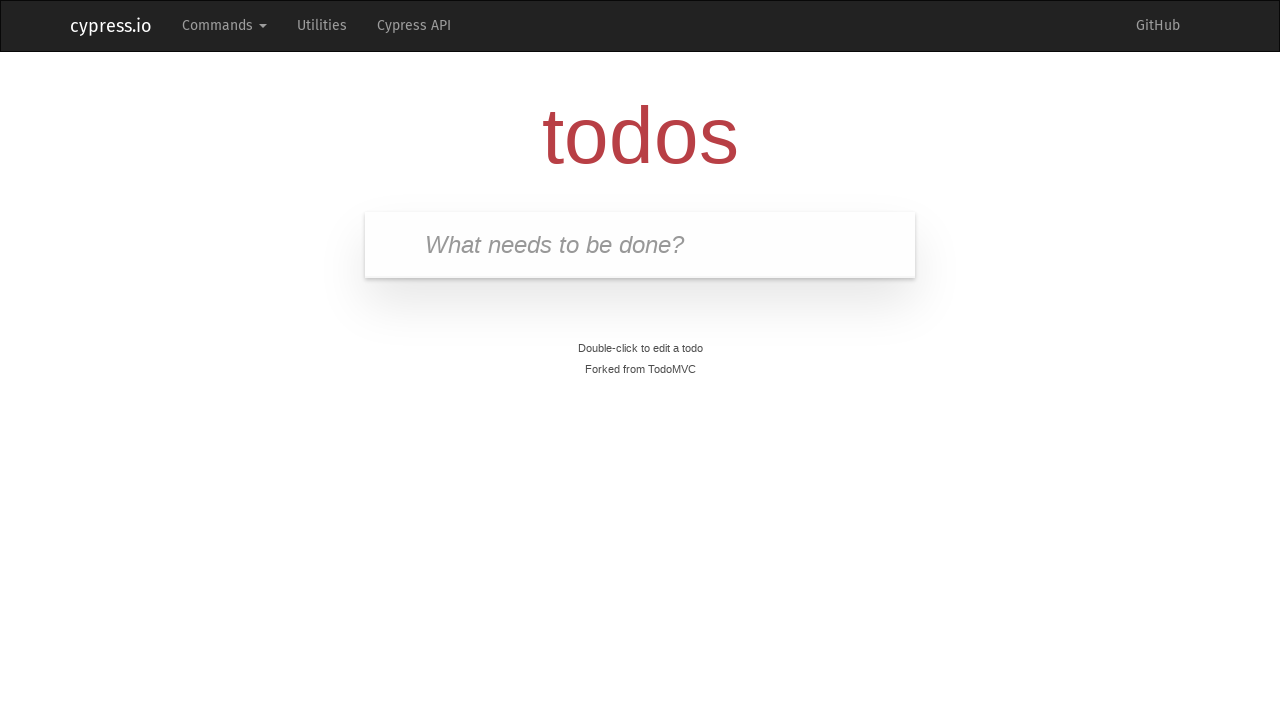

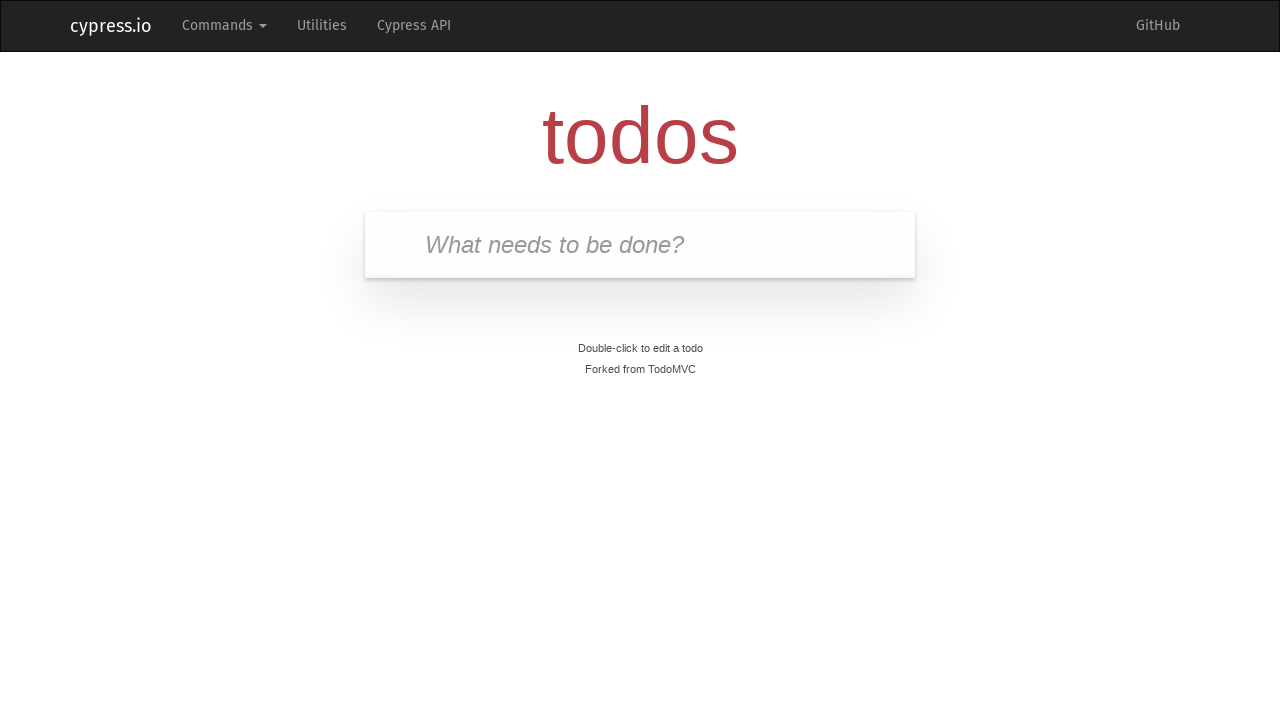